Tests various JavaScript event handlers by clicking buttons in different ways (click, double-click, right-click, hover, keyboard events) and verifies that all 11 events are triggered

Starting URL: https://testpages.herokuapp.com/styled/events/javascript-events.html

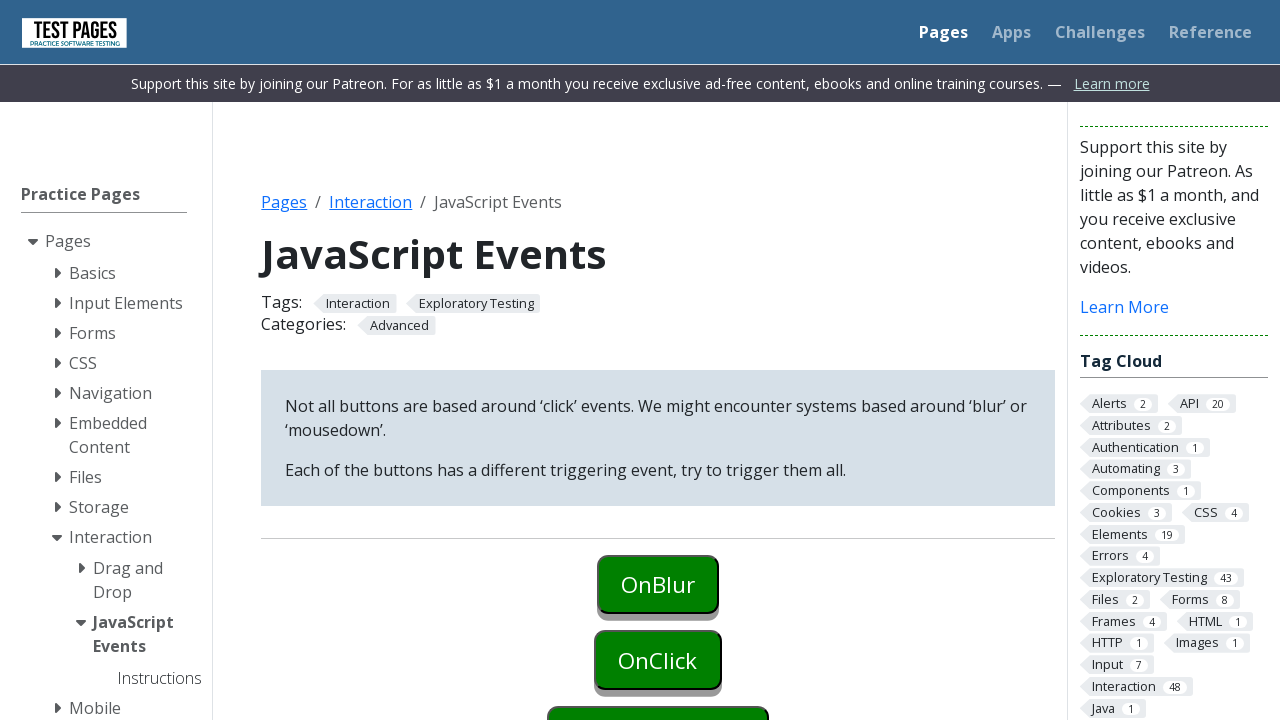

Located onBlur button element
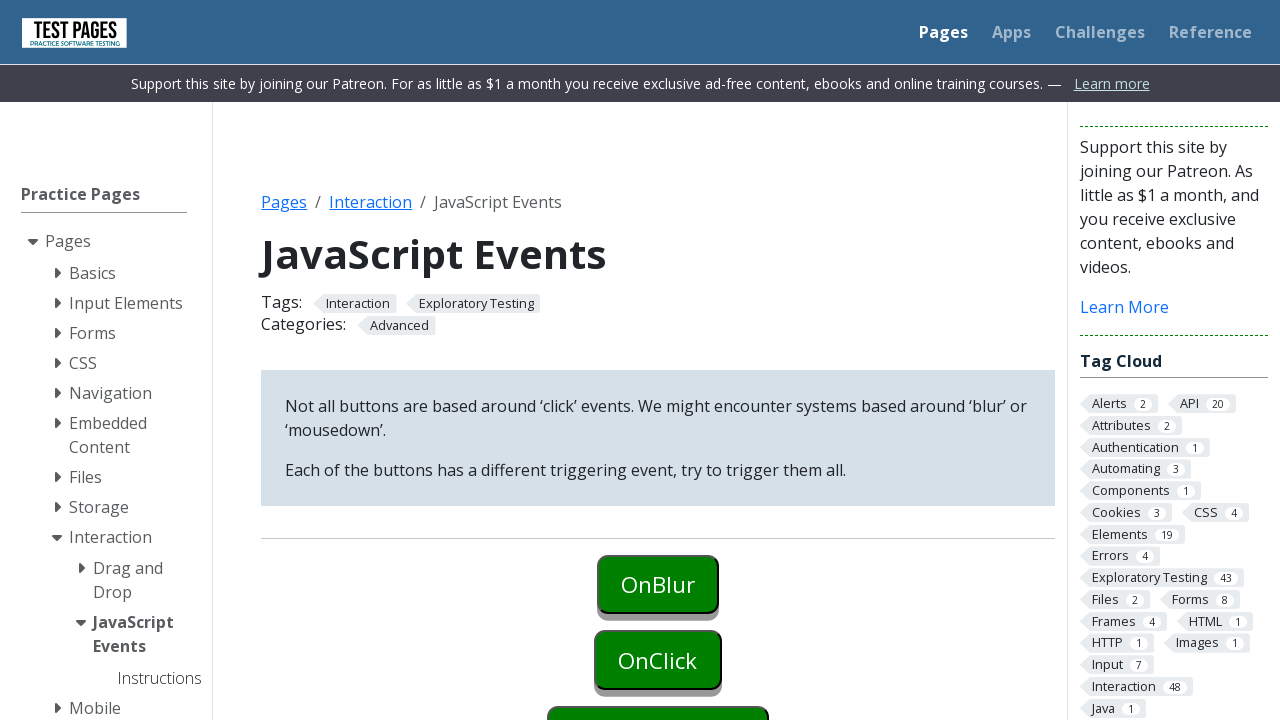

Located onClick button element
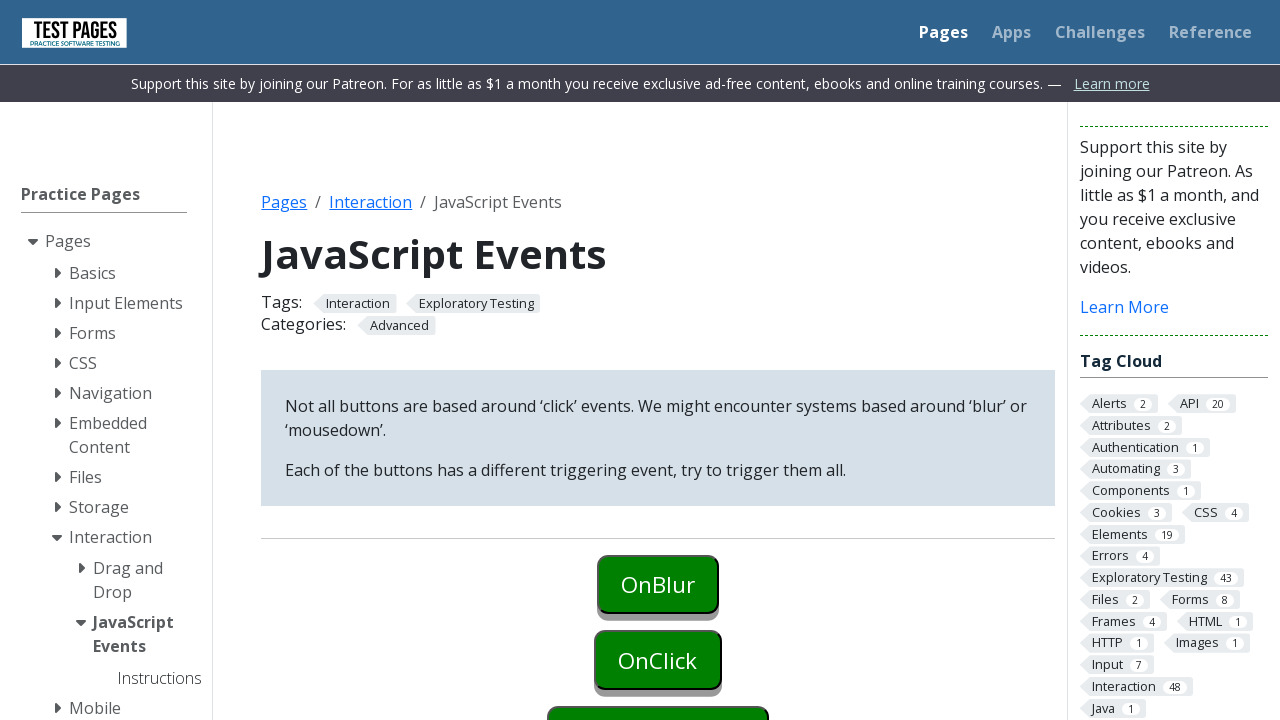

Located onContextMenu button element
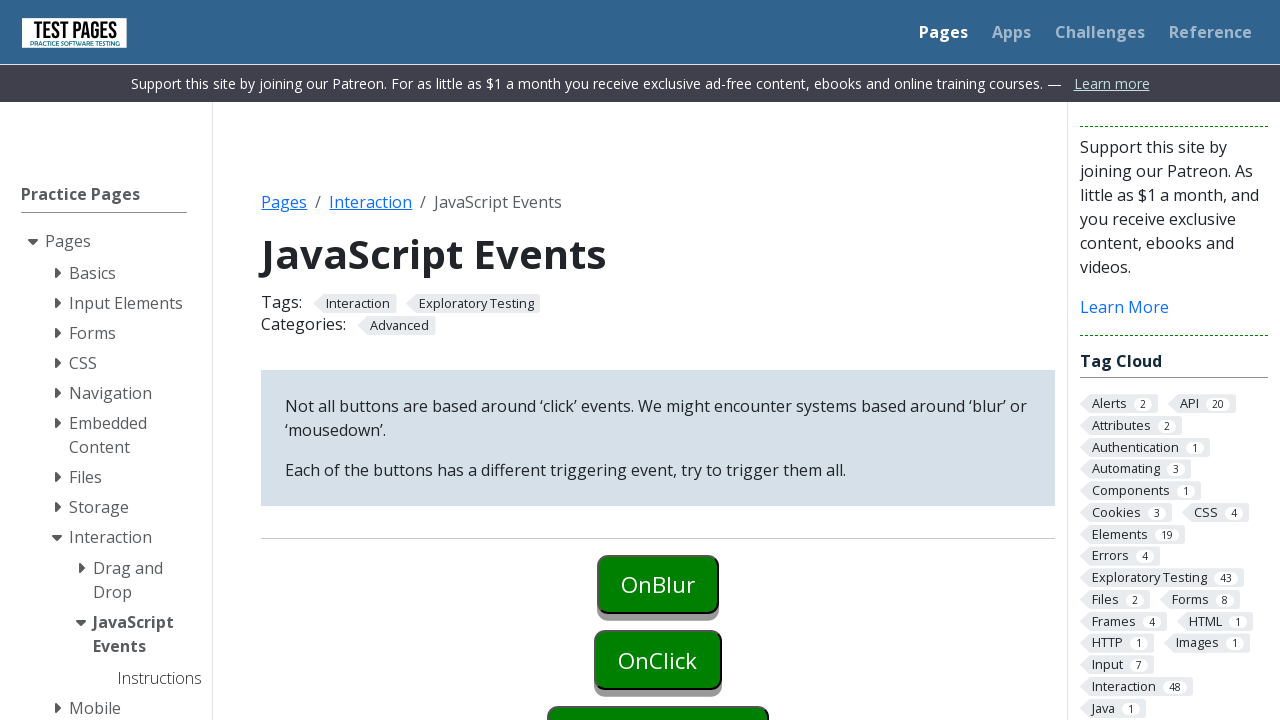

Located onDoubleClick button element
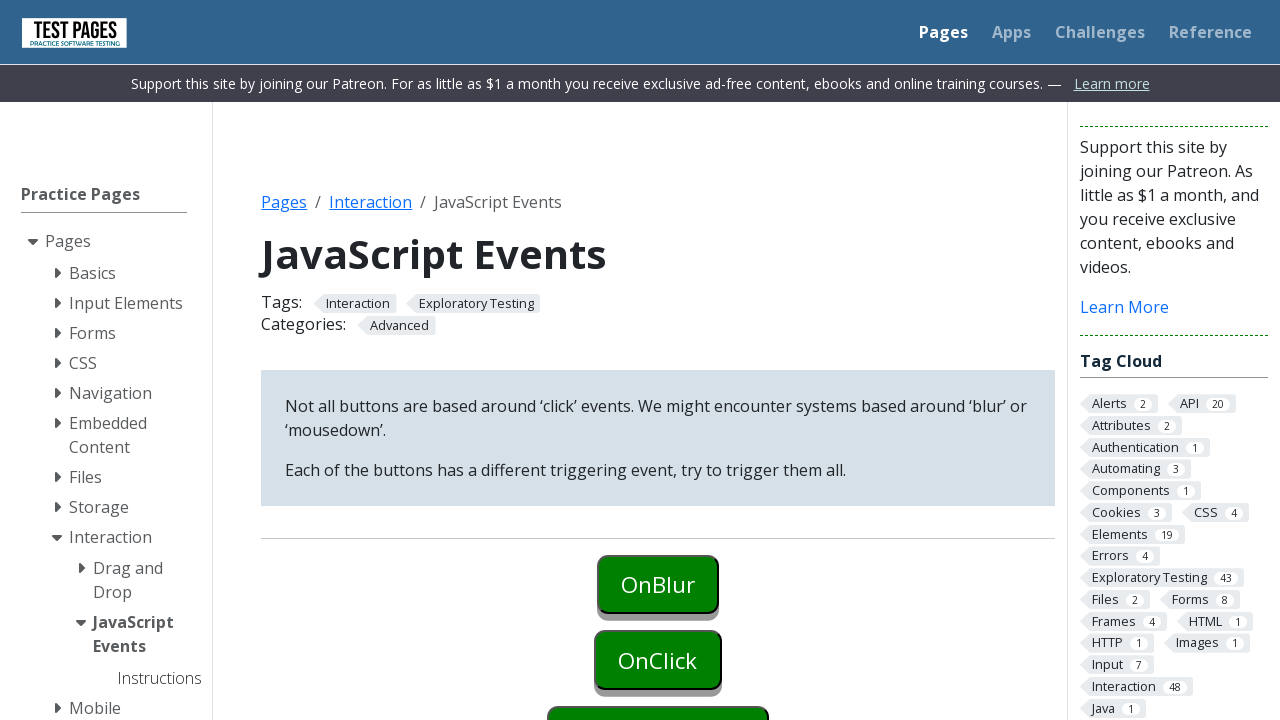

Located onFocus button element
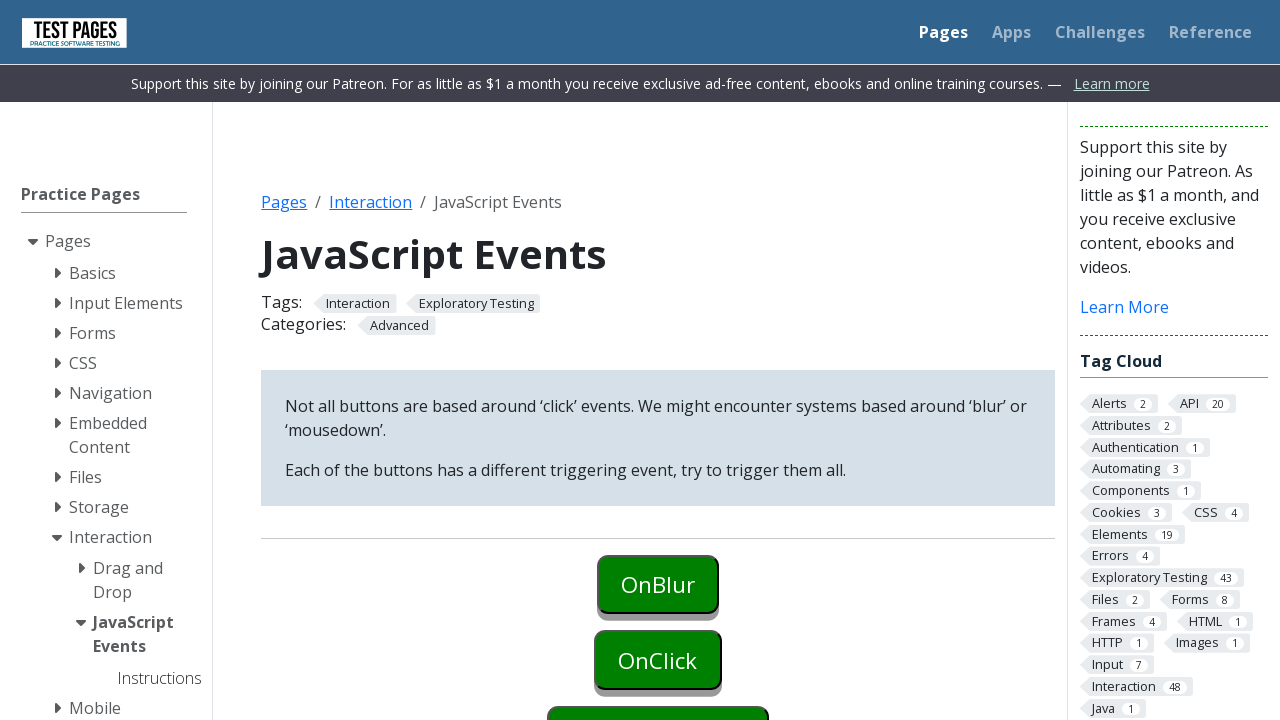

Located onkeyDown button element
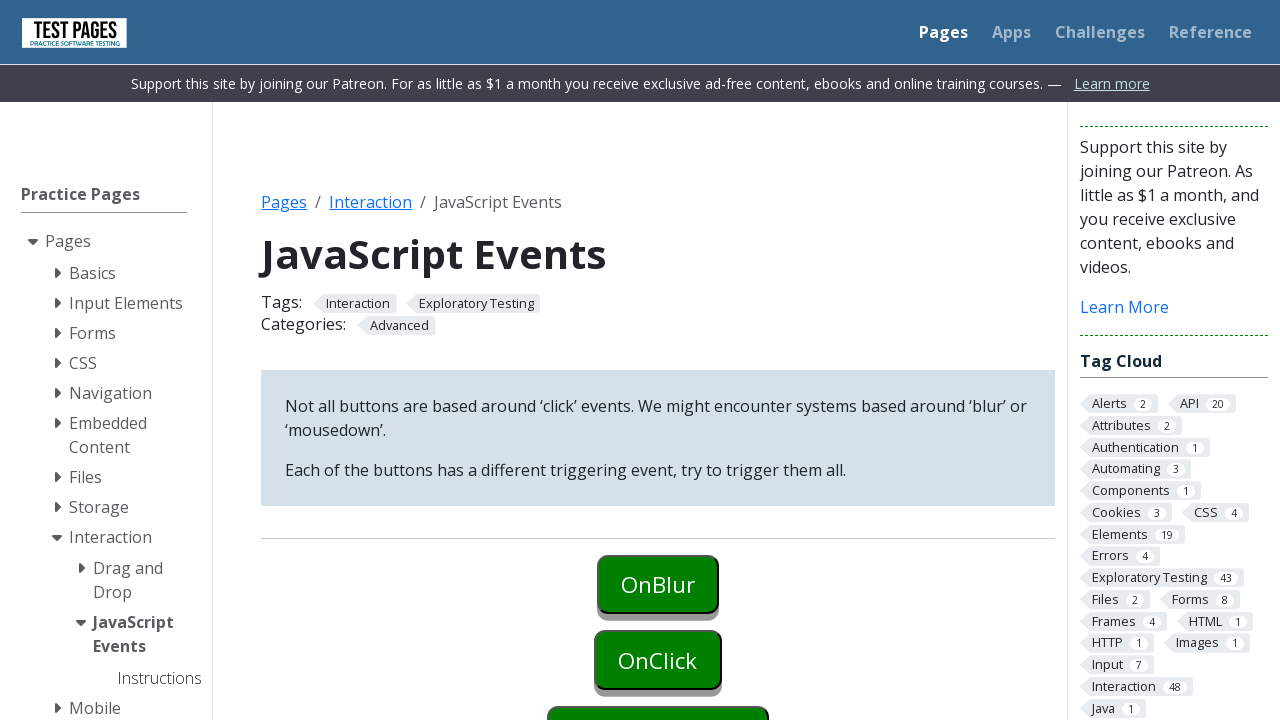

Located onkeyUp button element
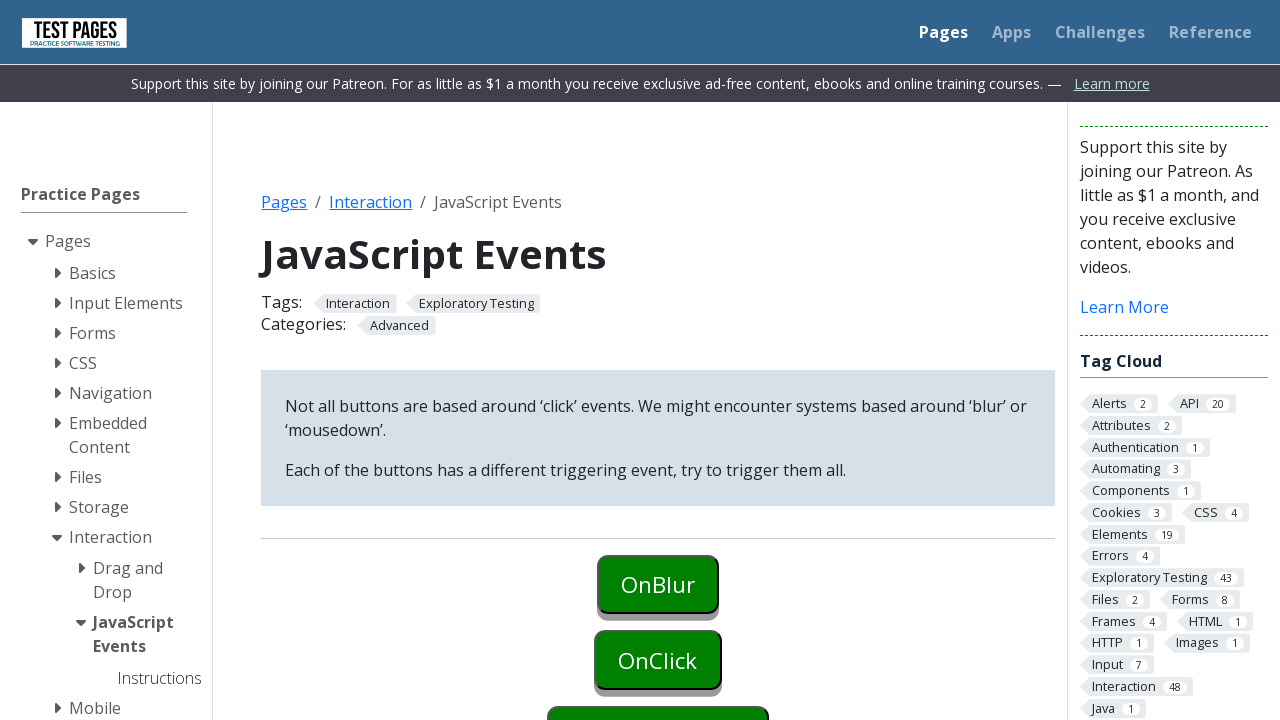

Located onkeyPress button element
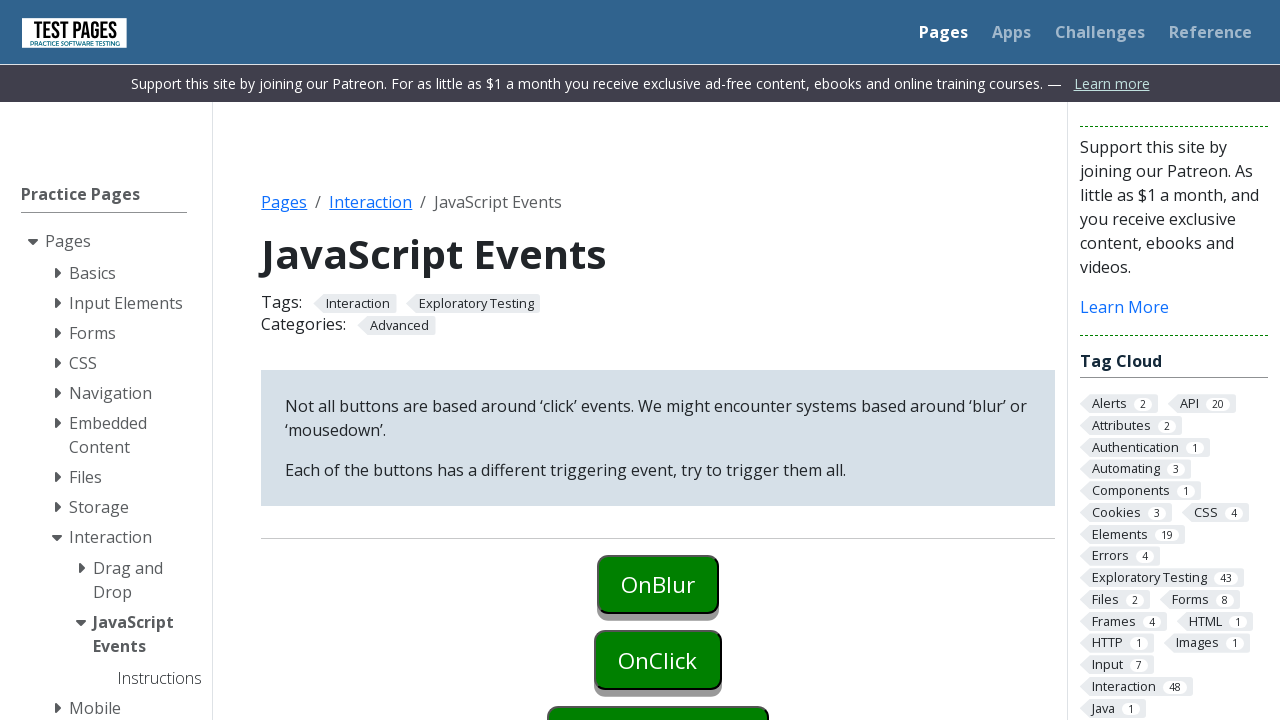

Located onMouseOver button element
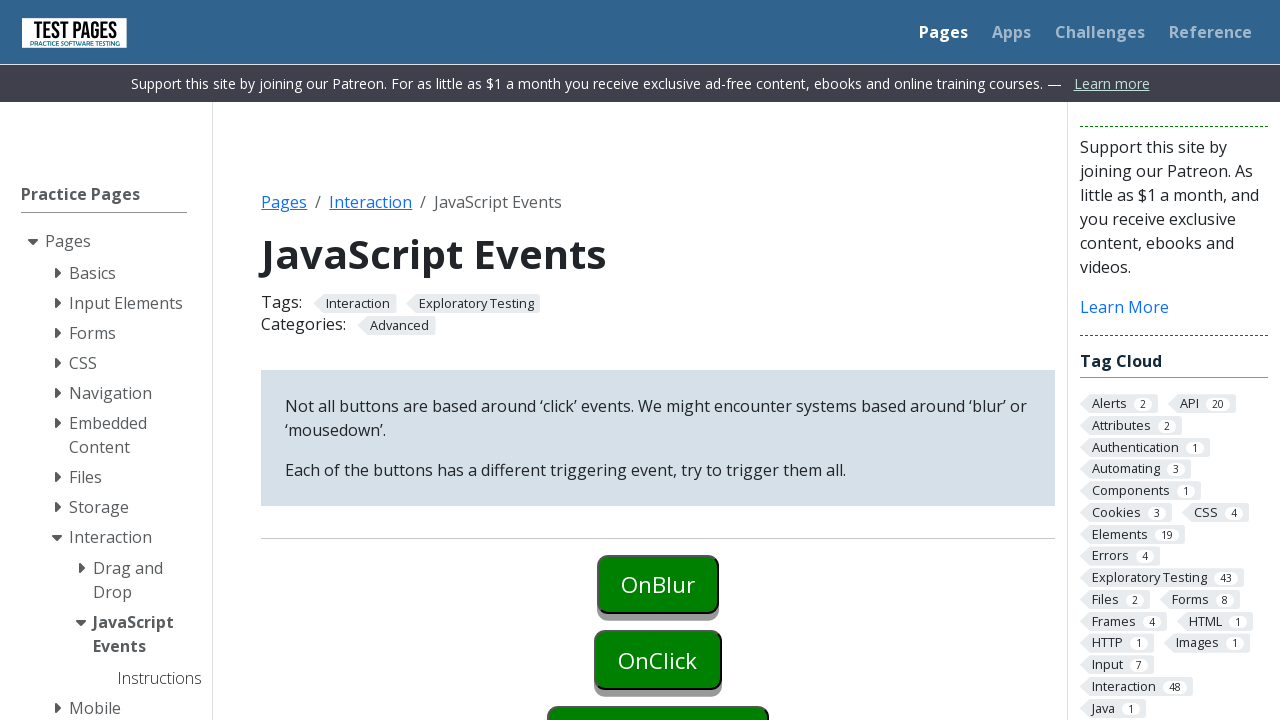

Located onMouseLeave button element
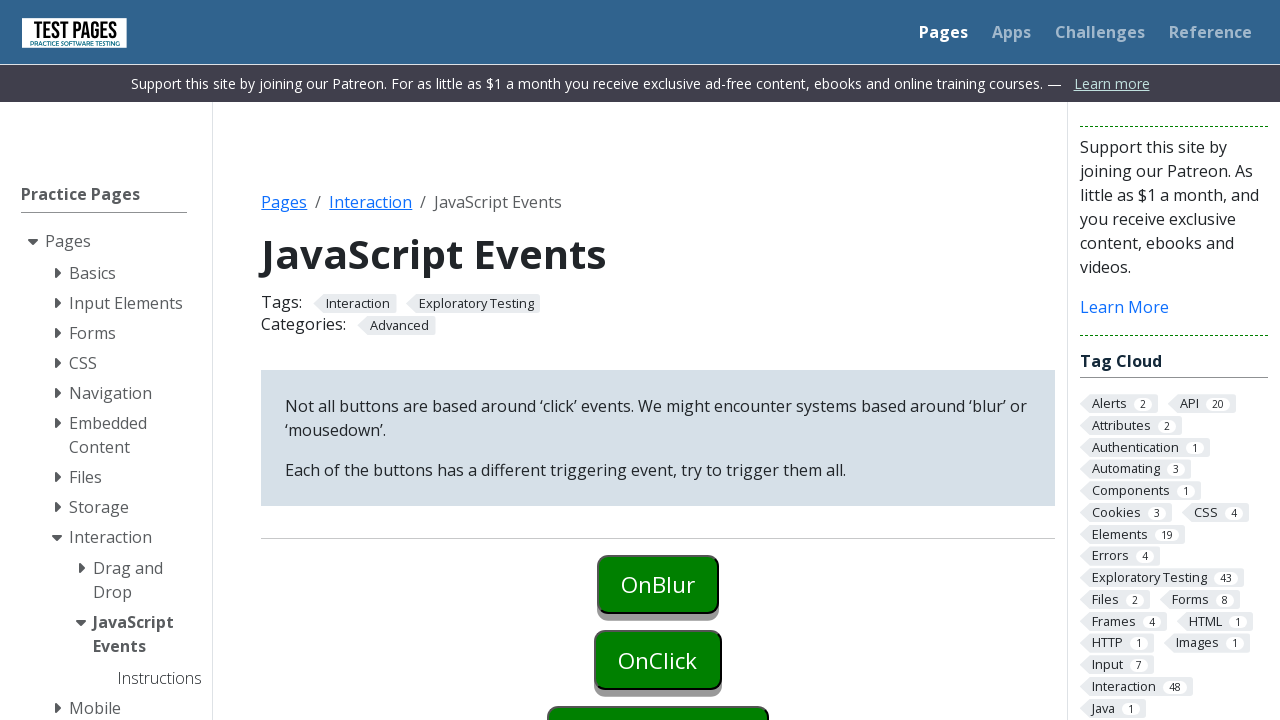

Located onMouseDown button element
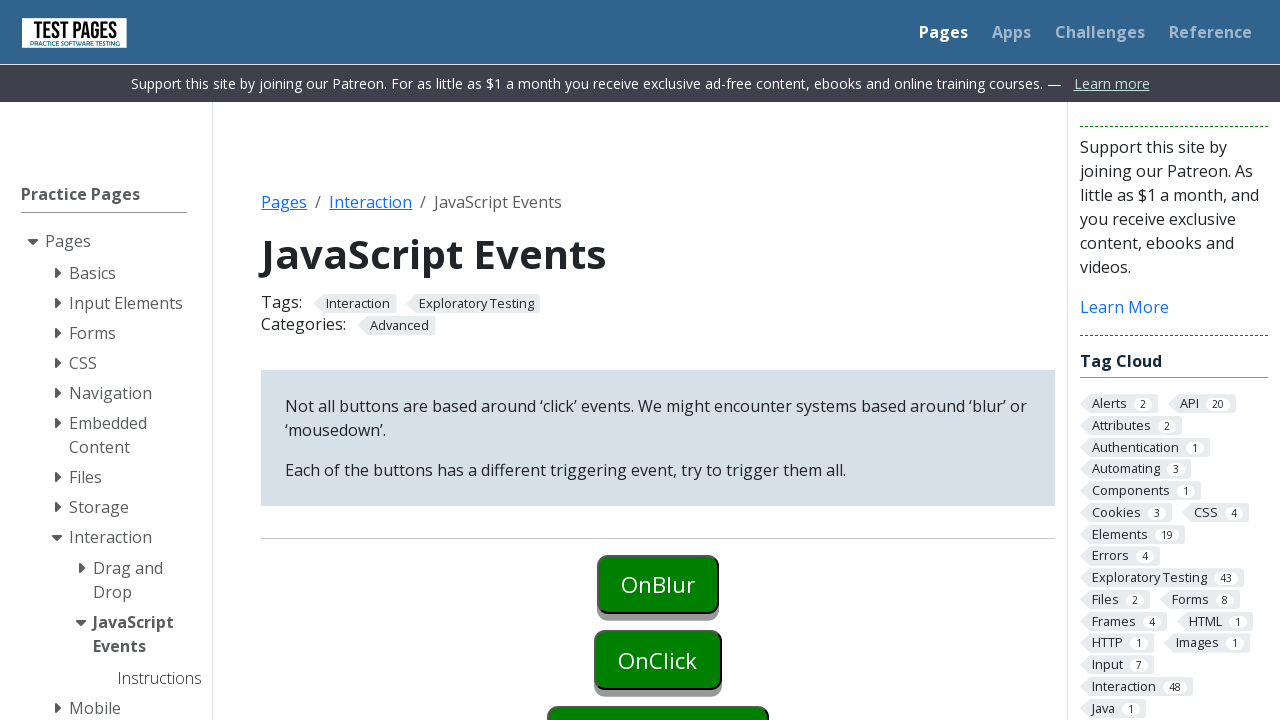

Clicked onBlur button at (658, 584) on #onblur
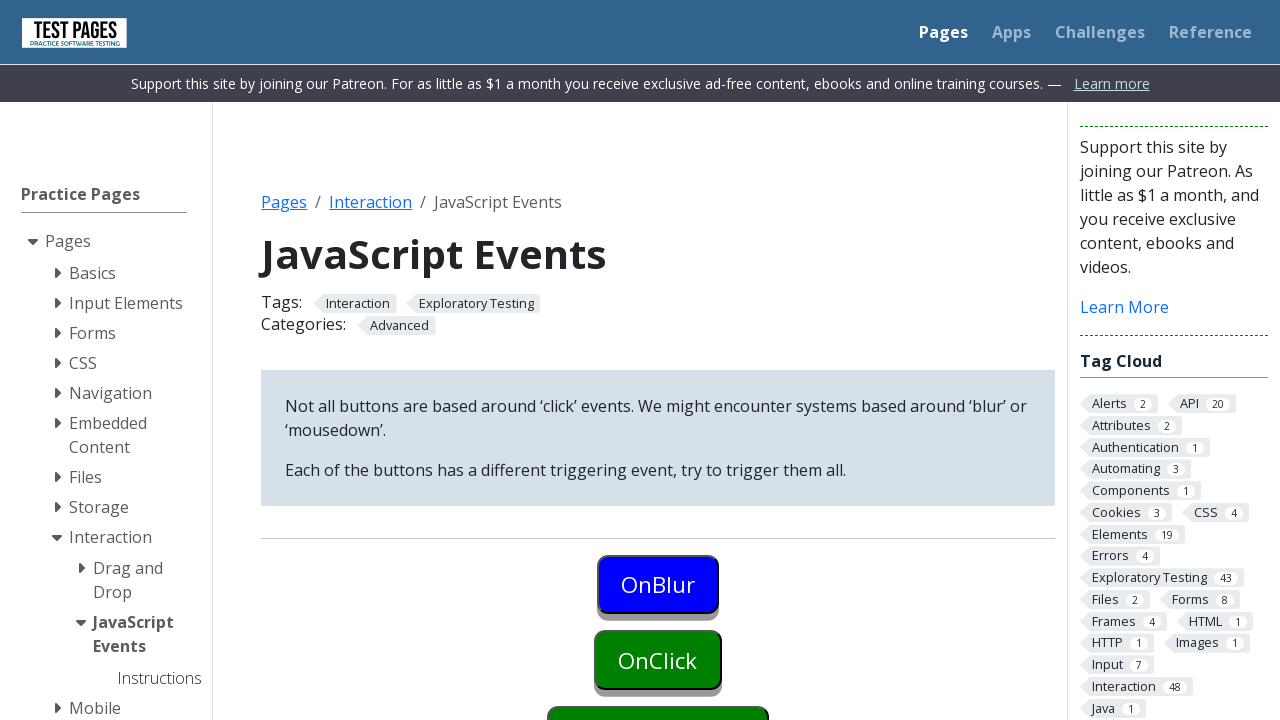

Waited 1 second after onBlur click
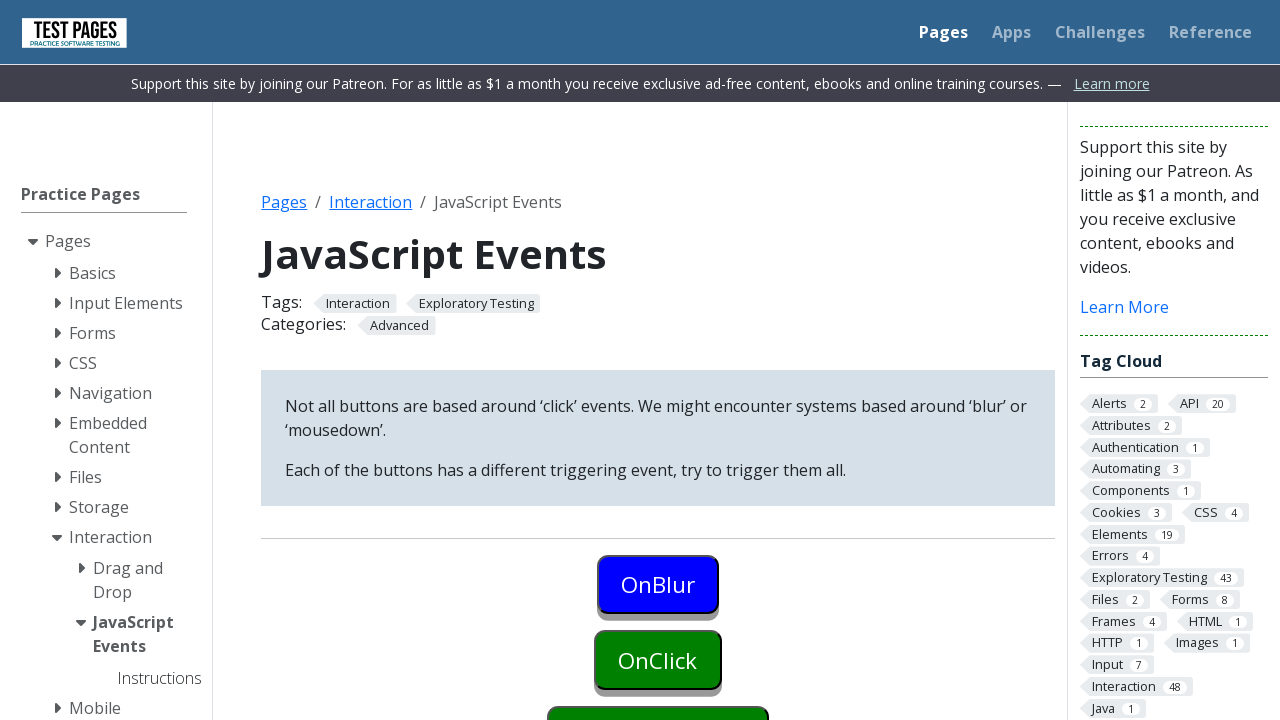

Clicked onClick button (first click) at (658, 660) on #onclick
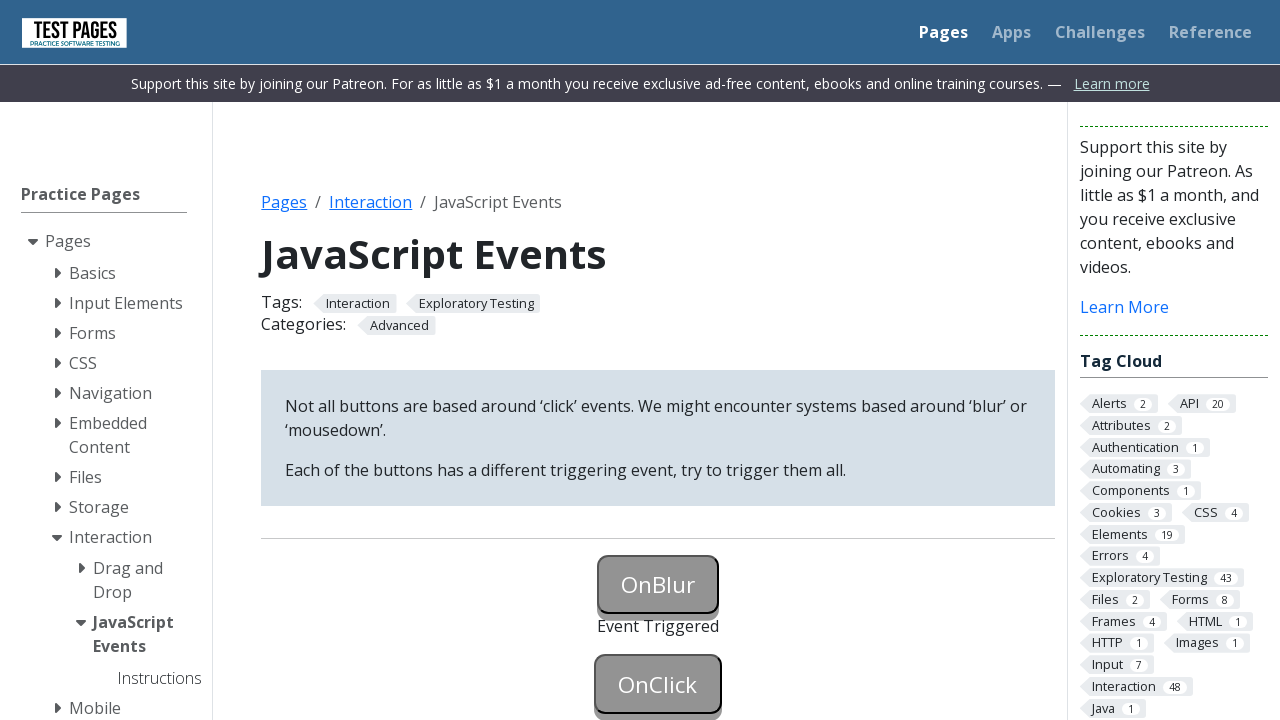

Waited 1 second after first onClick click
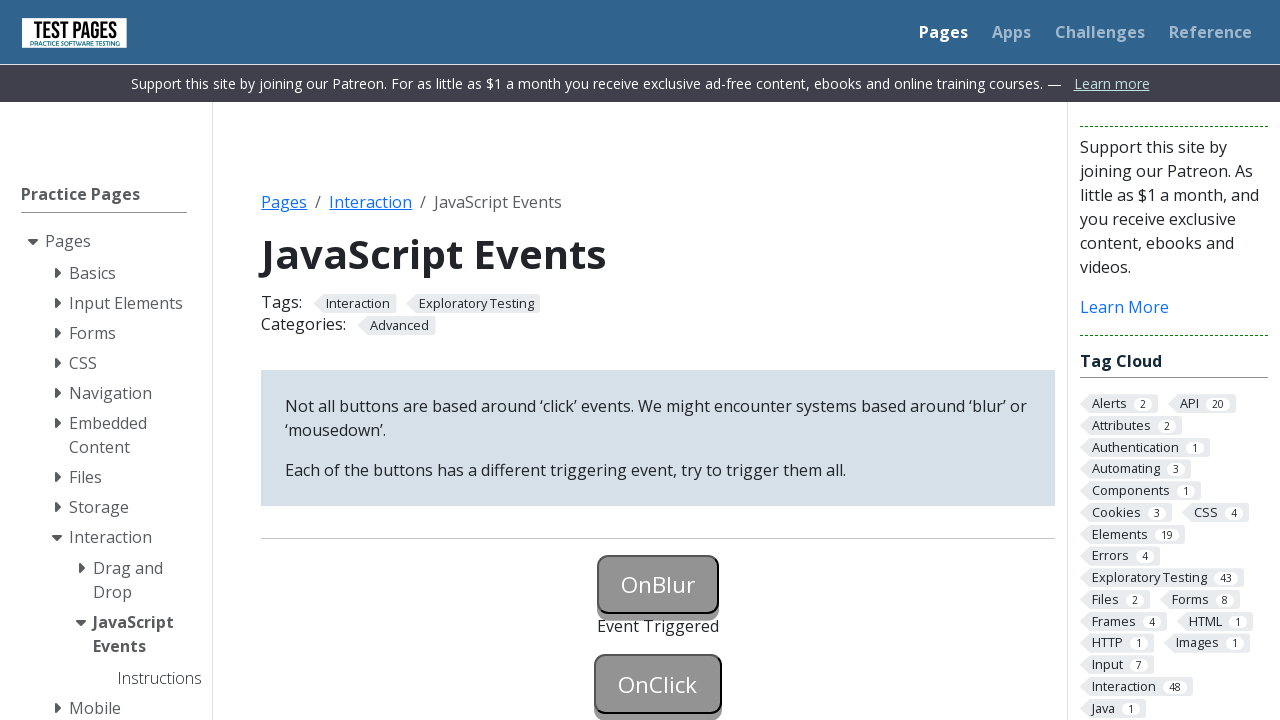

Clicked onClick button (second click) at (658, 684) on #onclick
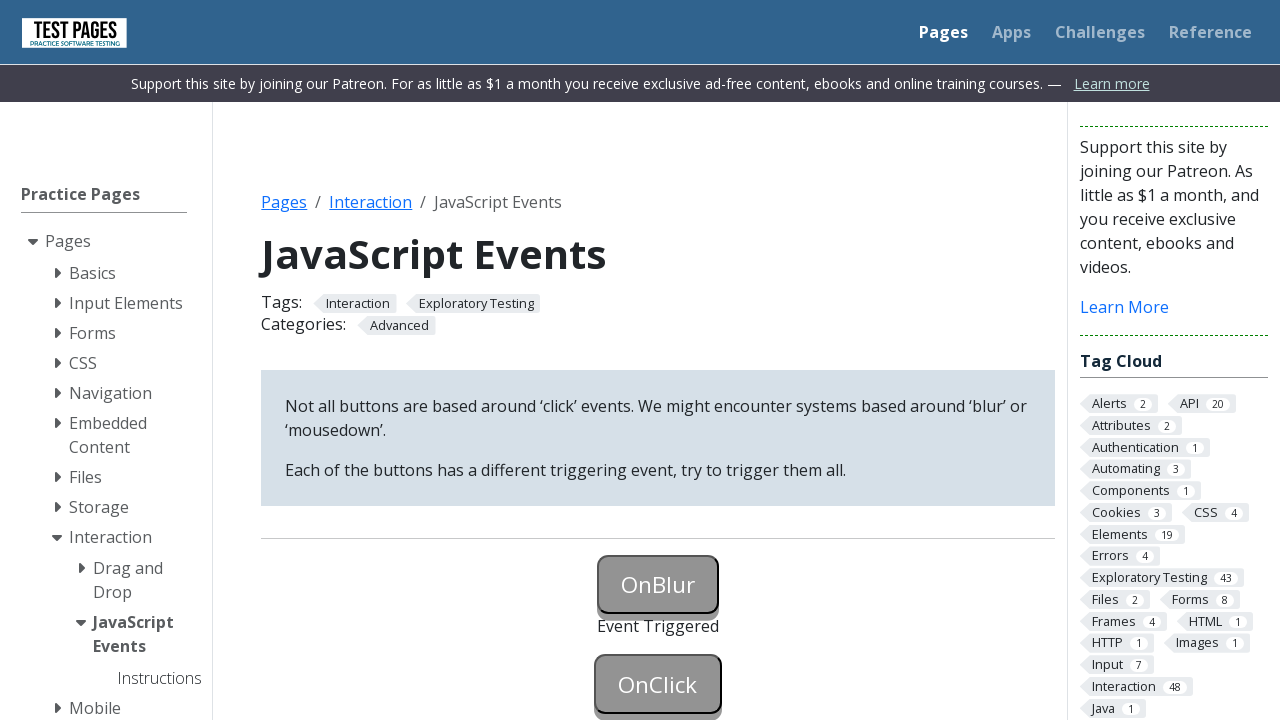

Waited 1 second after second onClick click
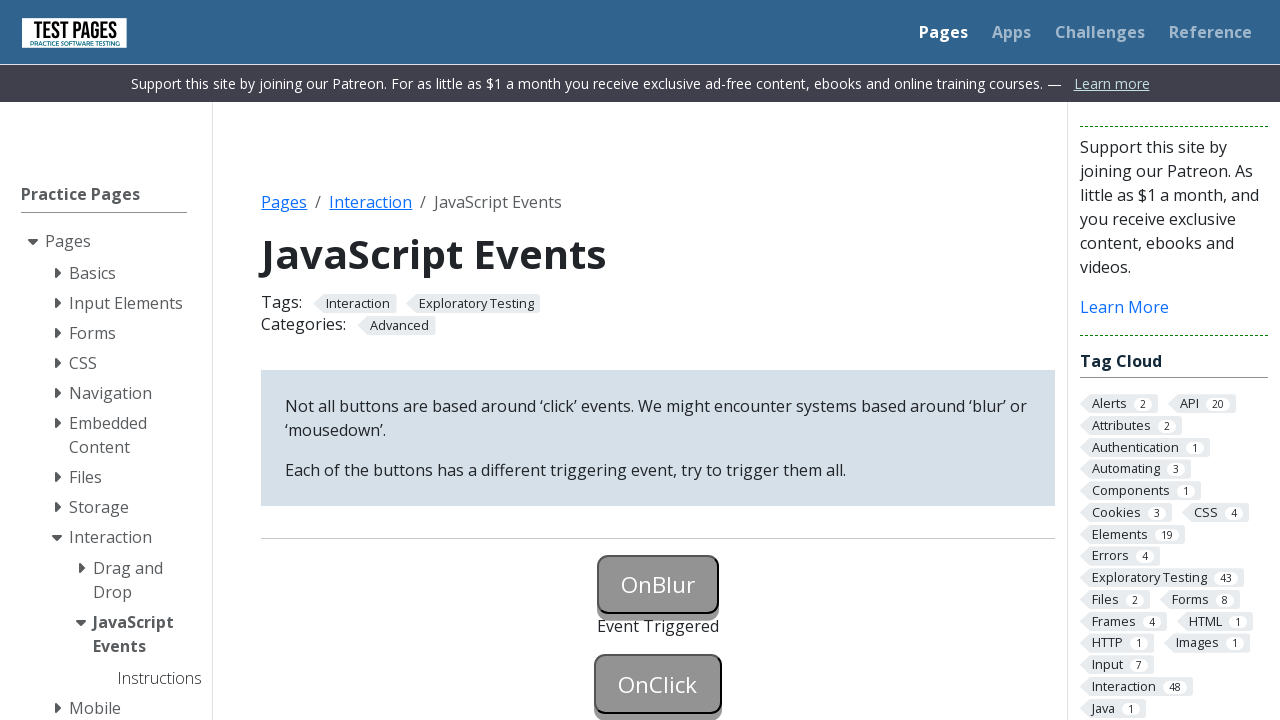

Right-clicked onContextMenu button at (658, 360) on #oncontextmenu
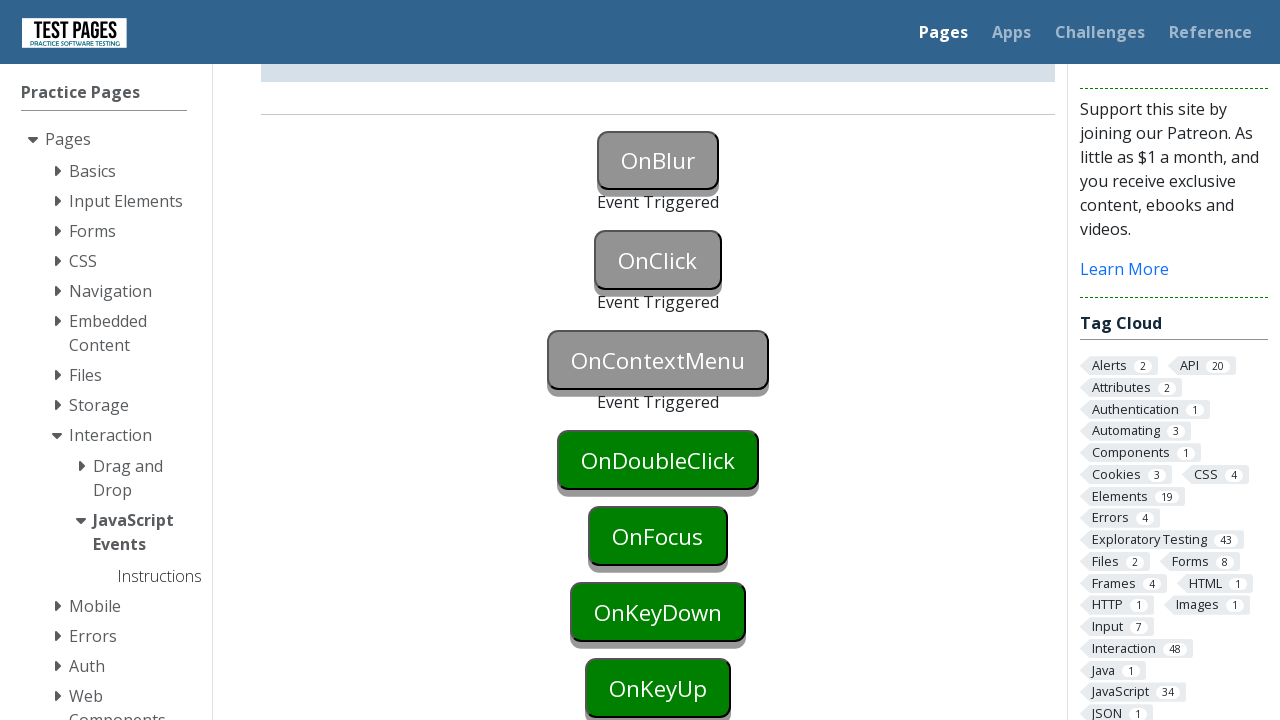

Waited 1 second after right-click
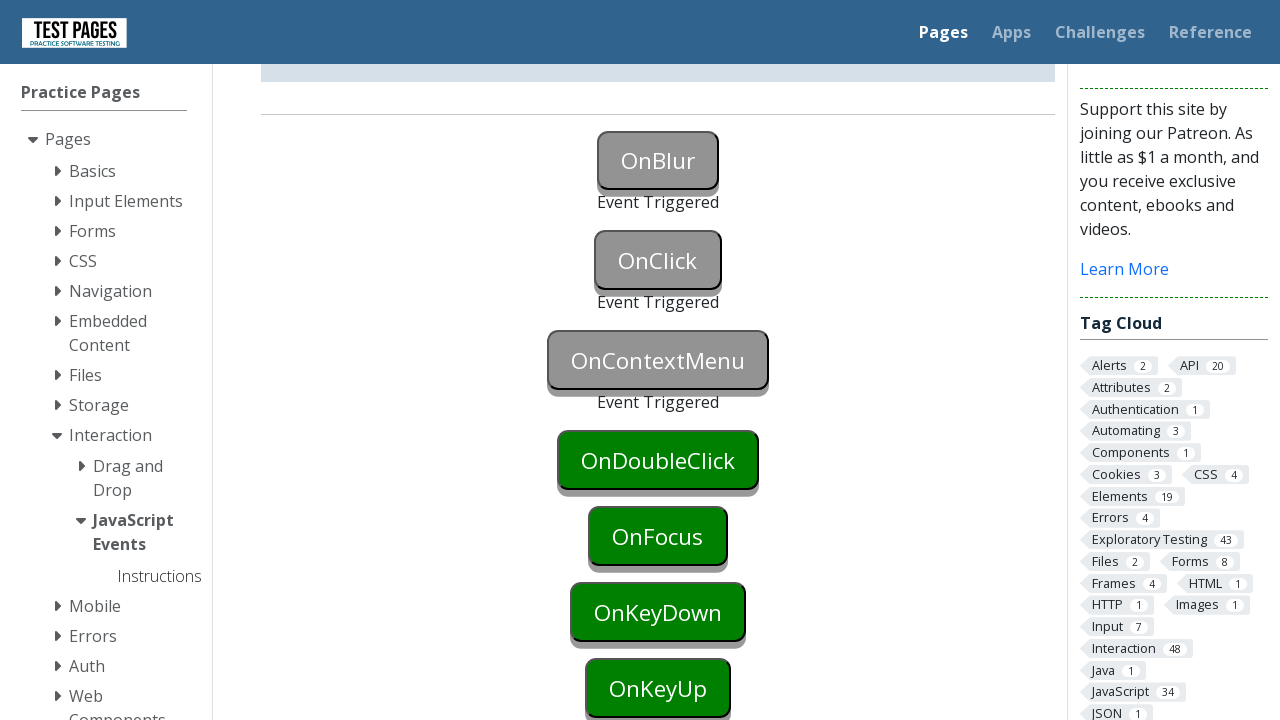

Double-clicked onDoubleClick button at (658, 460) on #ondoubleclick
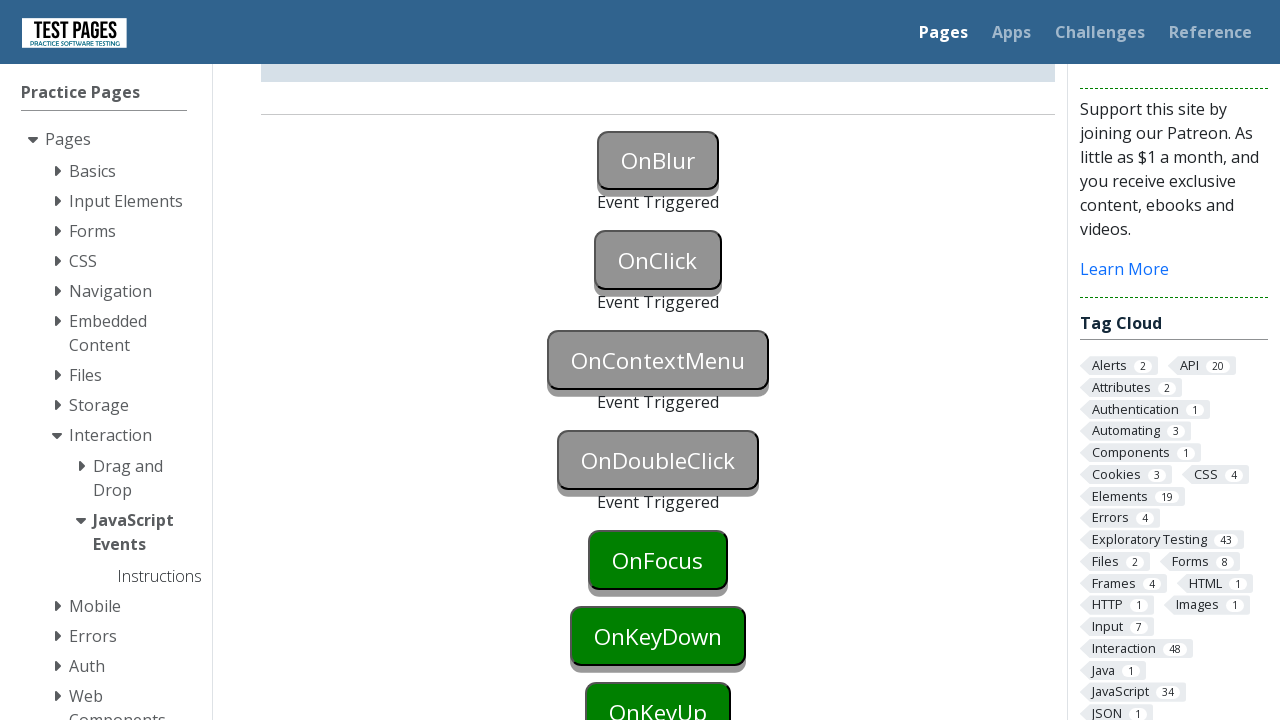

Waited 1 second after double-click
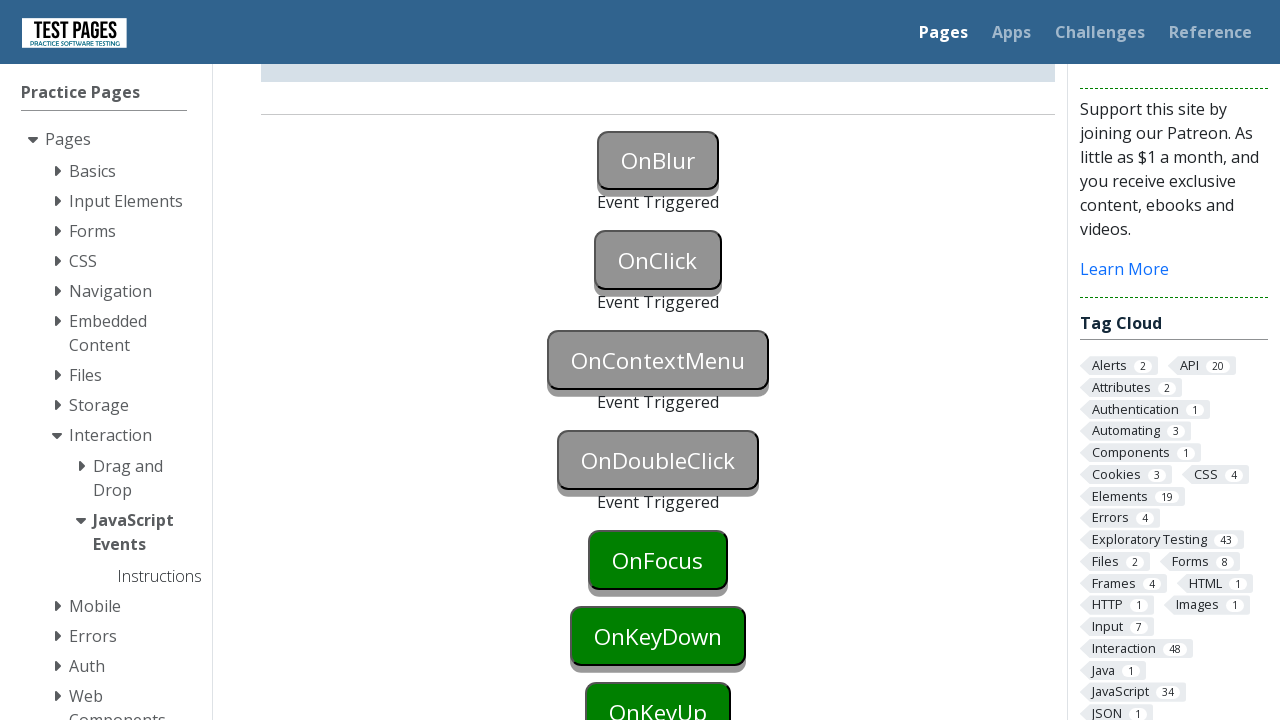

Clicked onFocus button at (658, 560) on #onfocus
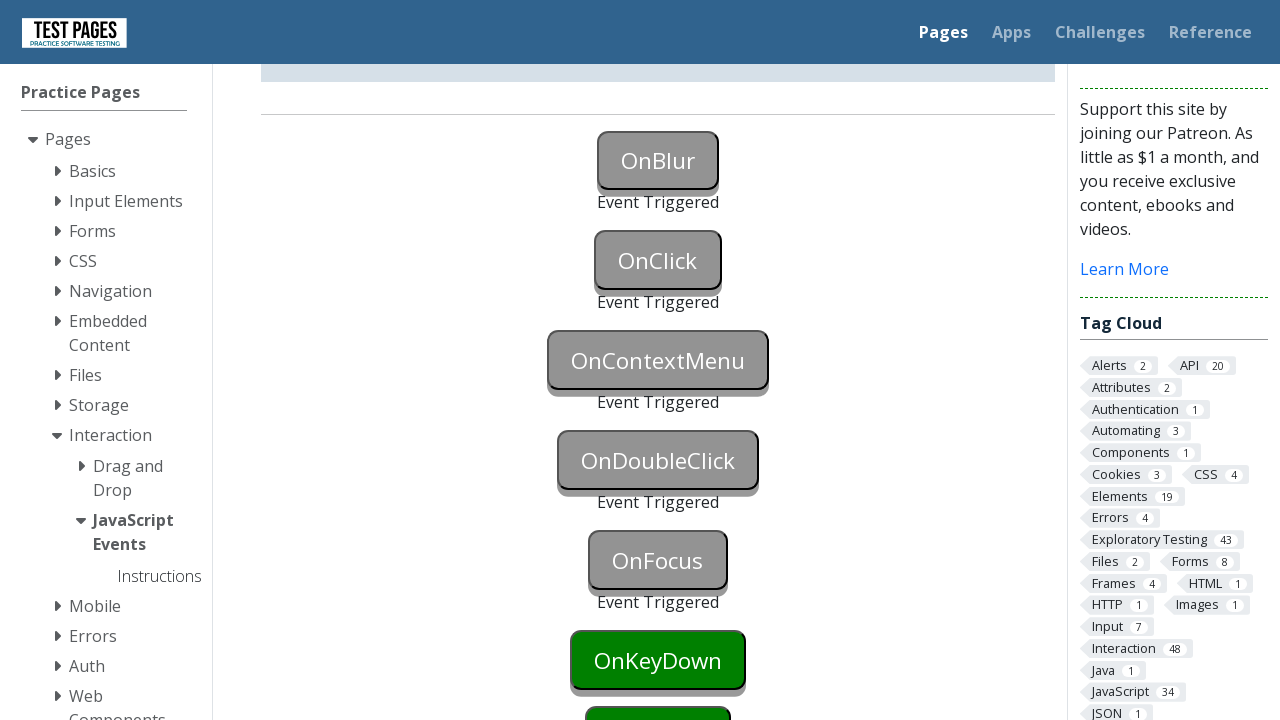

Waited 1 second after onFocus click
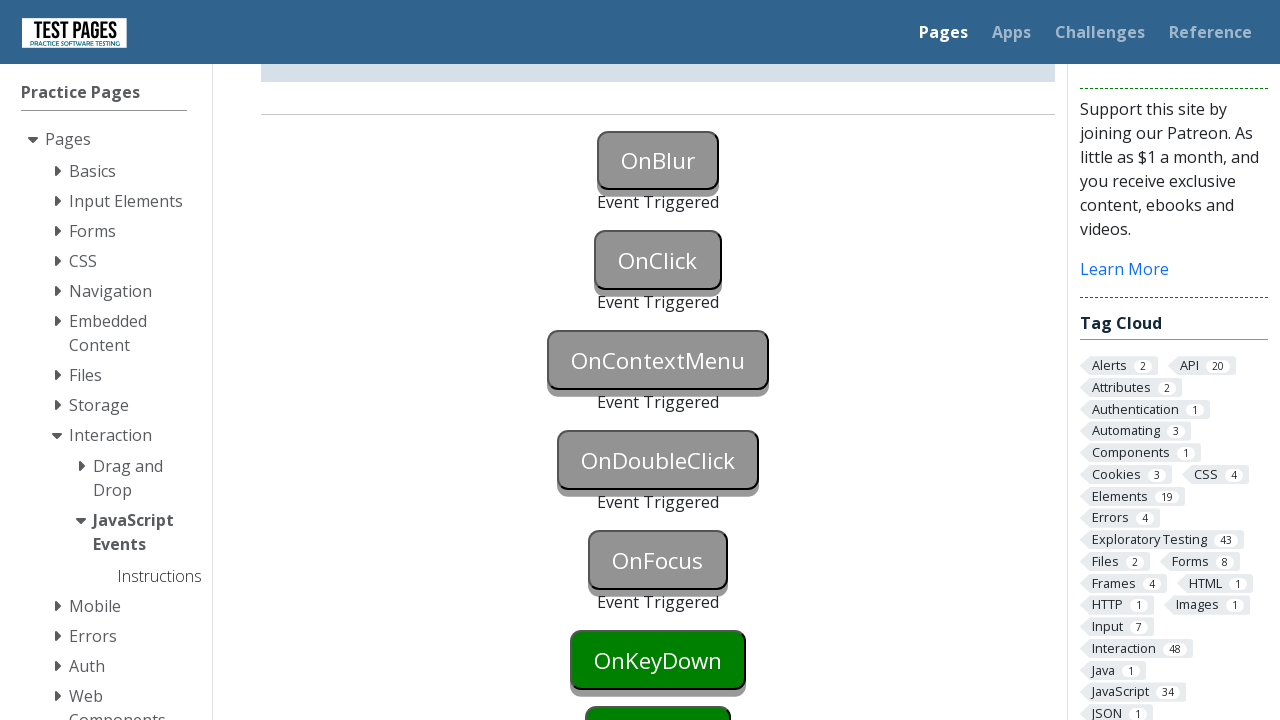

Clicked onkeyDown button at (658, 660) on #onkeydown
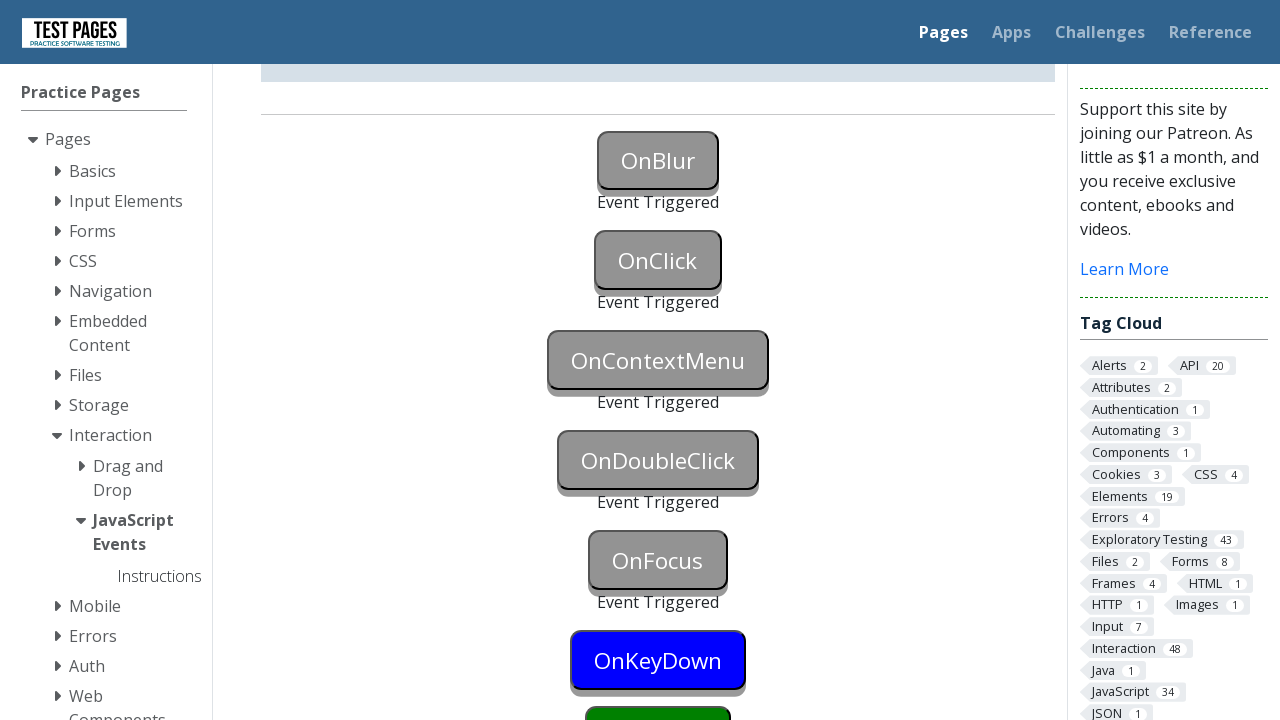

Pressed ArrowDown key
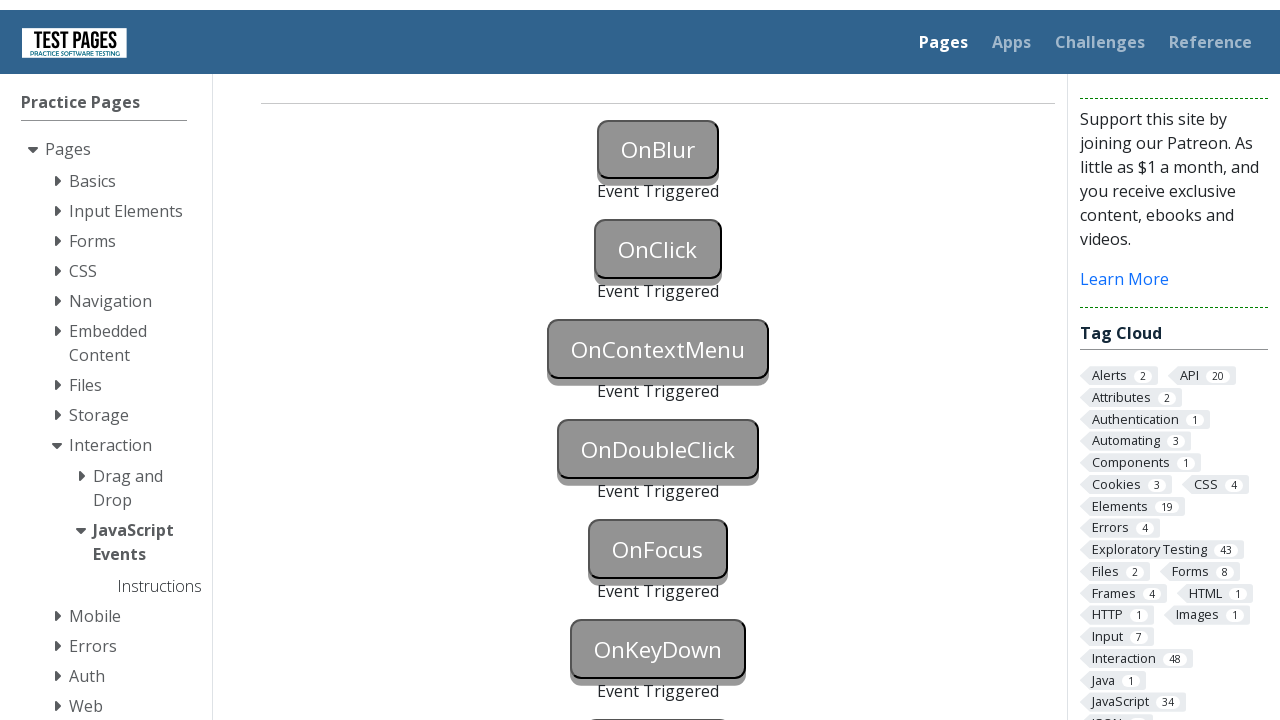

Waited 1 second after ArrowDown key press
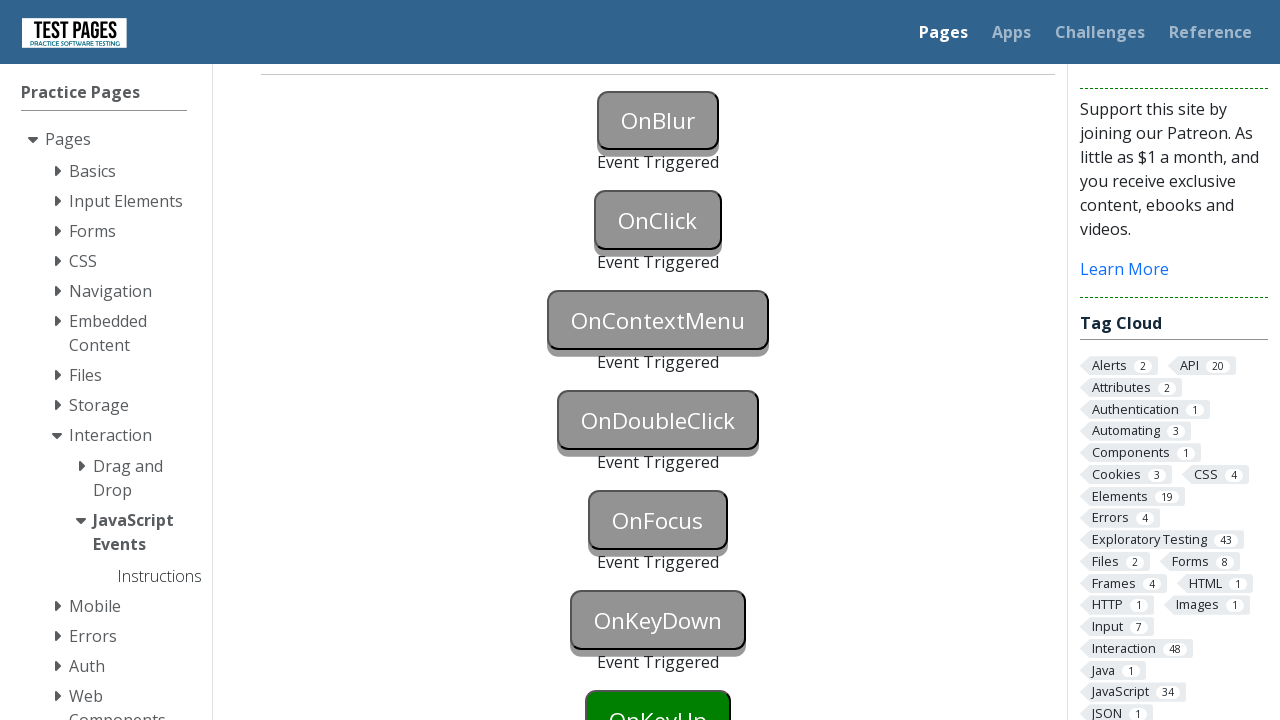

Clicked onkeyUp button at (658, 690) on #onkeyup
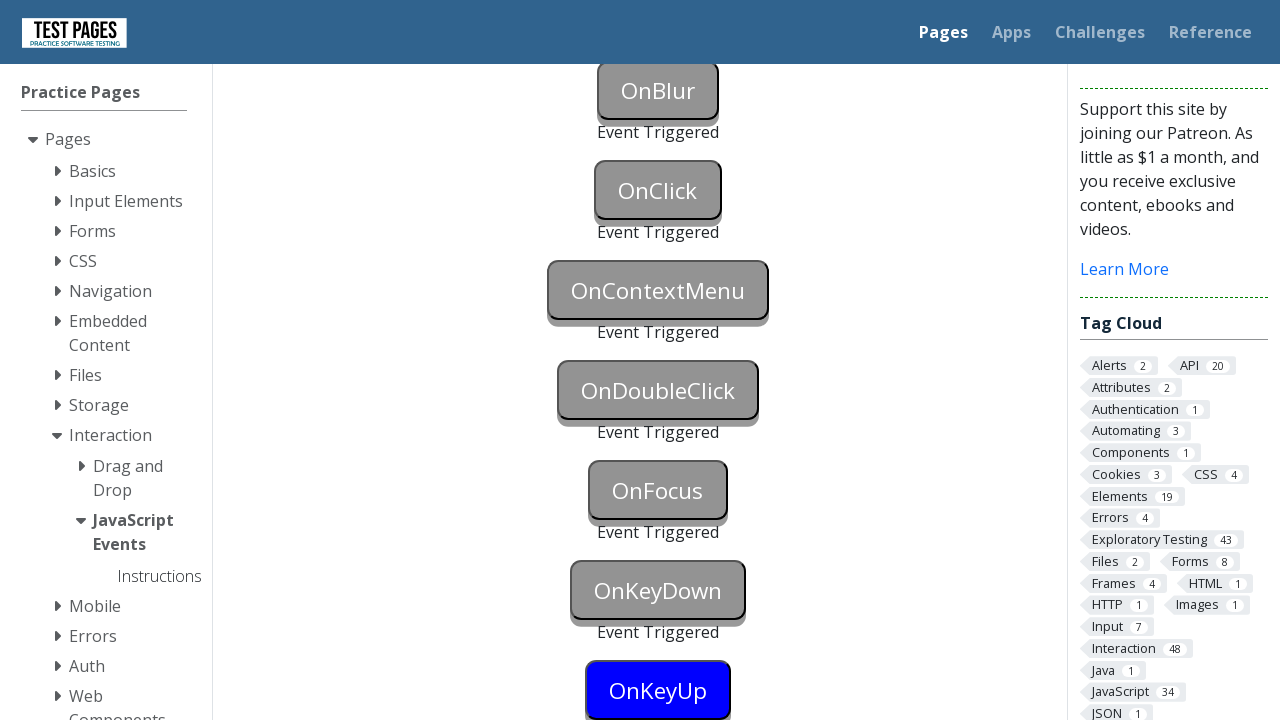

Pressed ArrowUp key
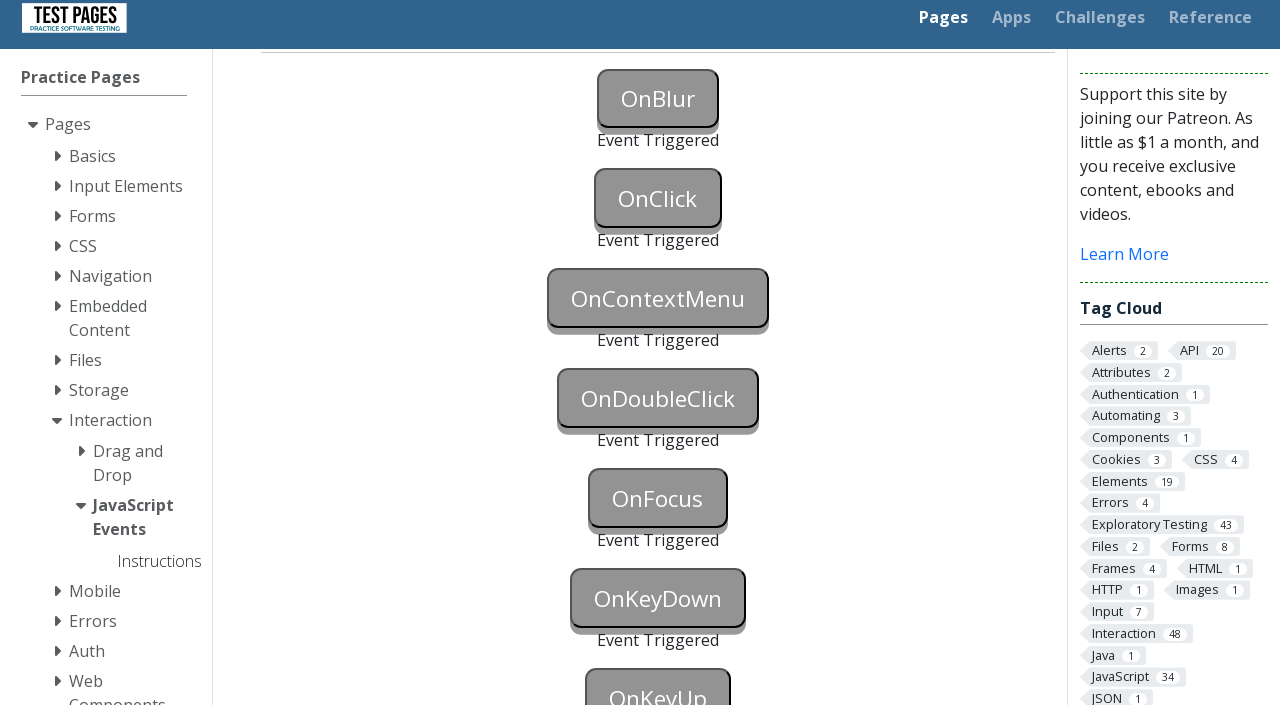

Waited 1 second after ArrowUp key press
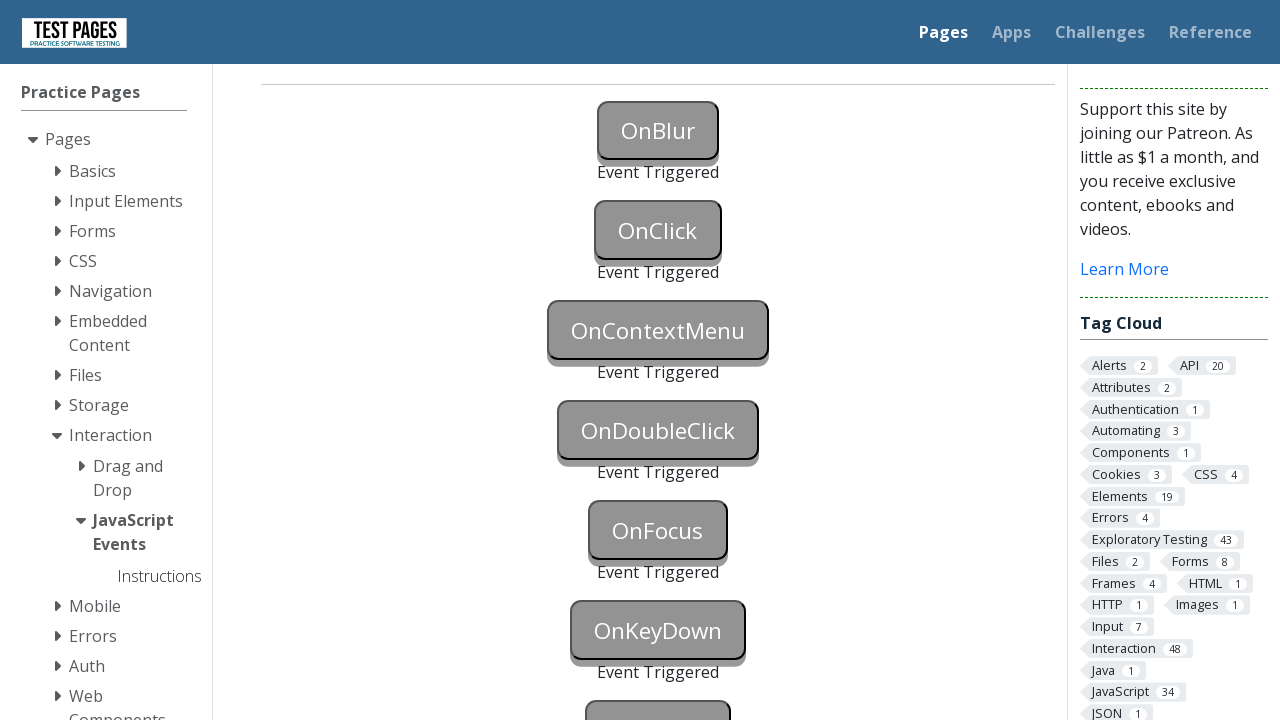

Clicked onkeyPress button at (658, 360) on #onkeypress
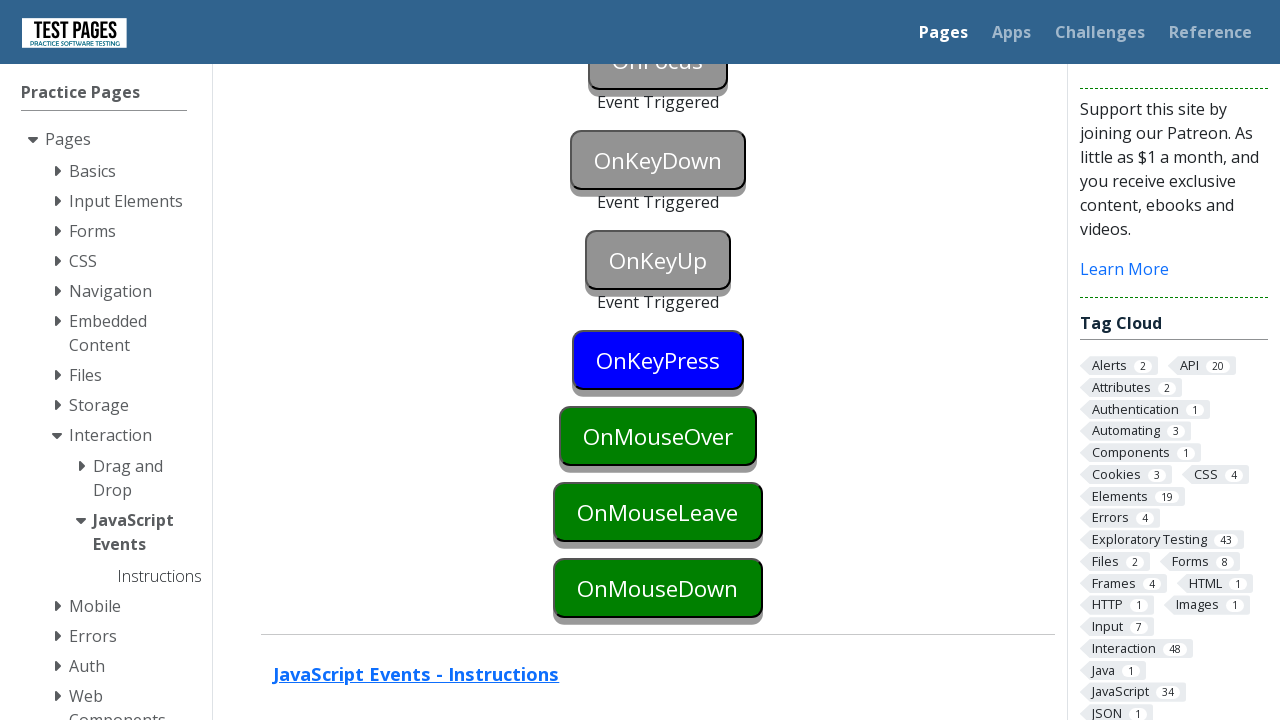

Pressed Space key
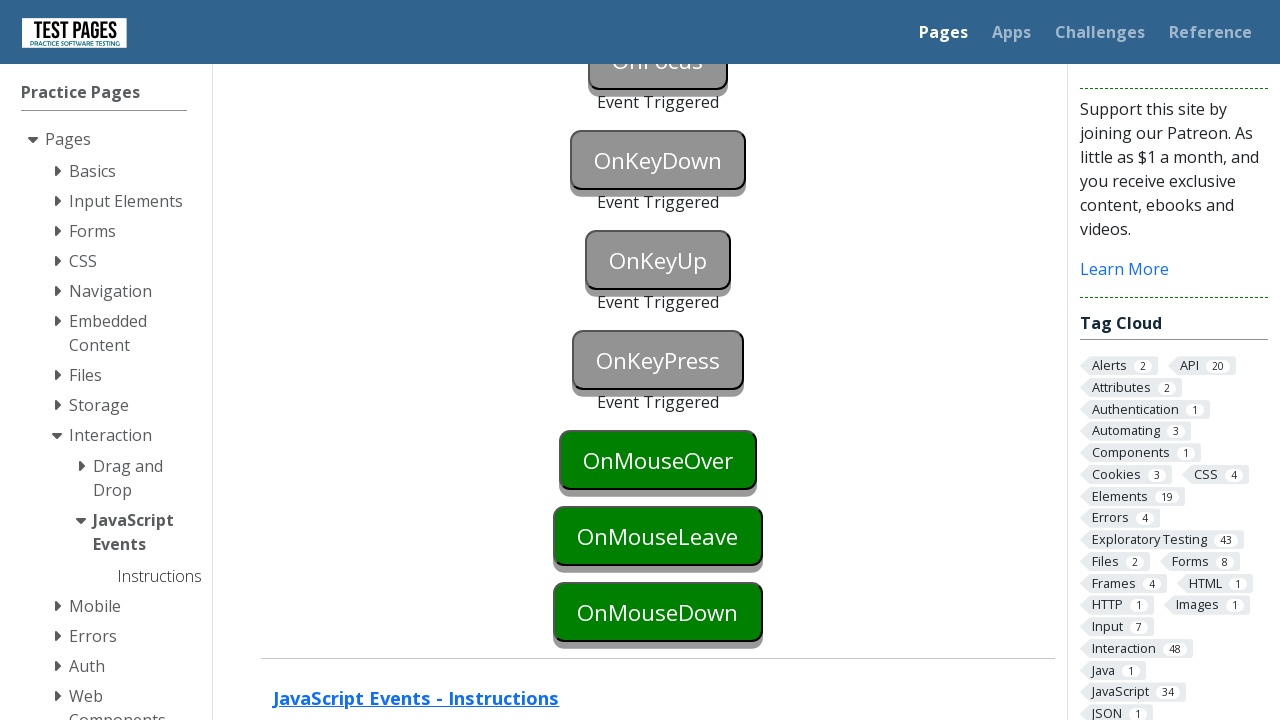

Waited 1 second after Space key press
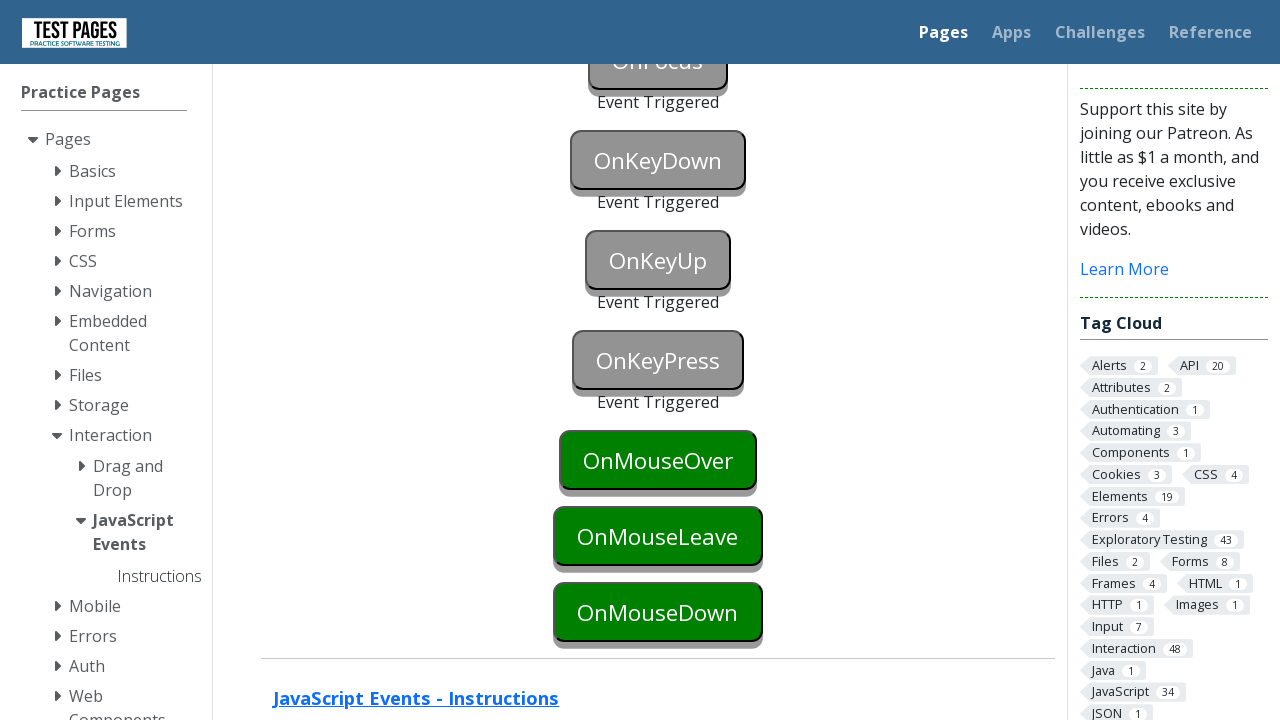

Hovered over onMouseOver button at (658, 460) on #onmouseover
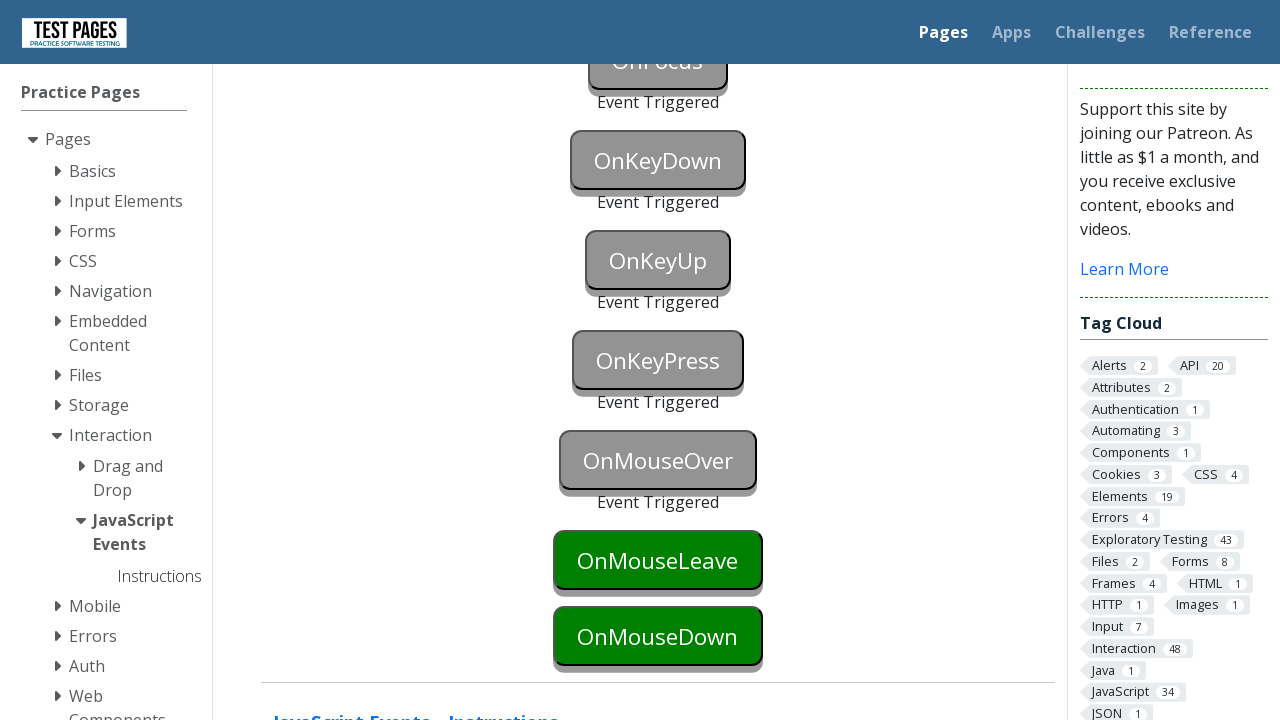

Waited 1 second after onMouseOver hover
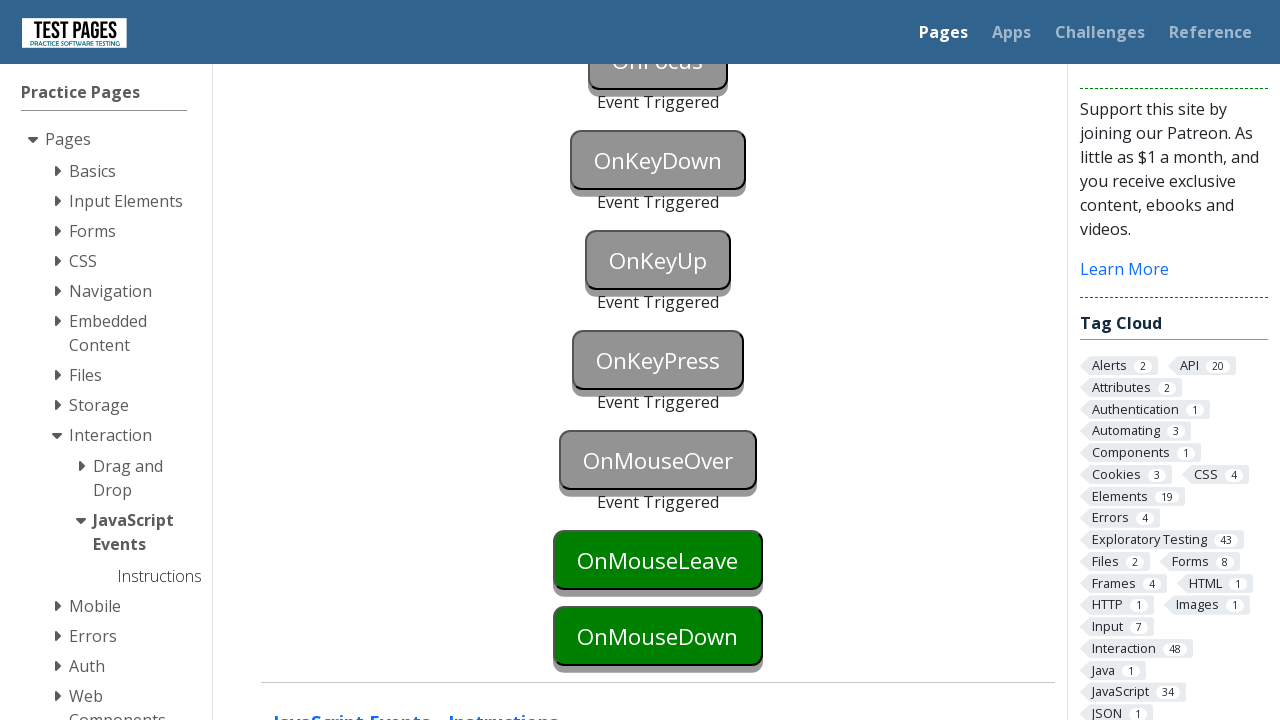

Hovered over onMouseLeave button at (658, 560) on #onmouseleave
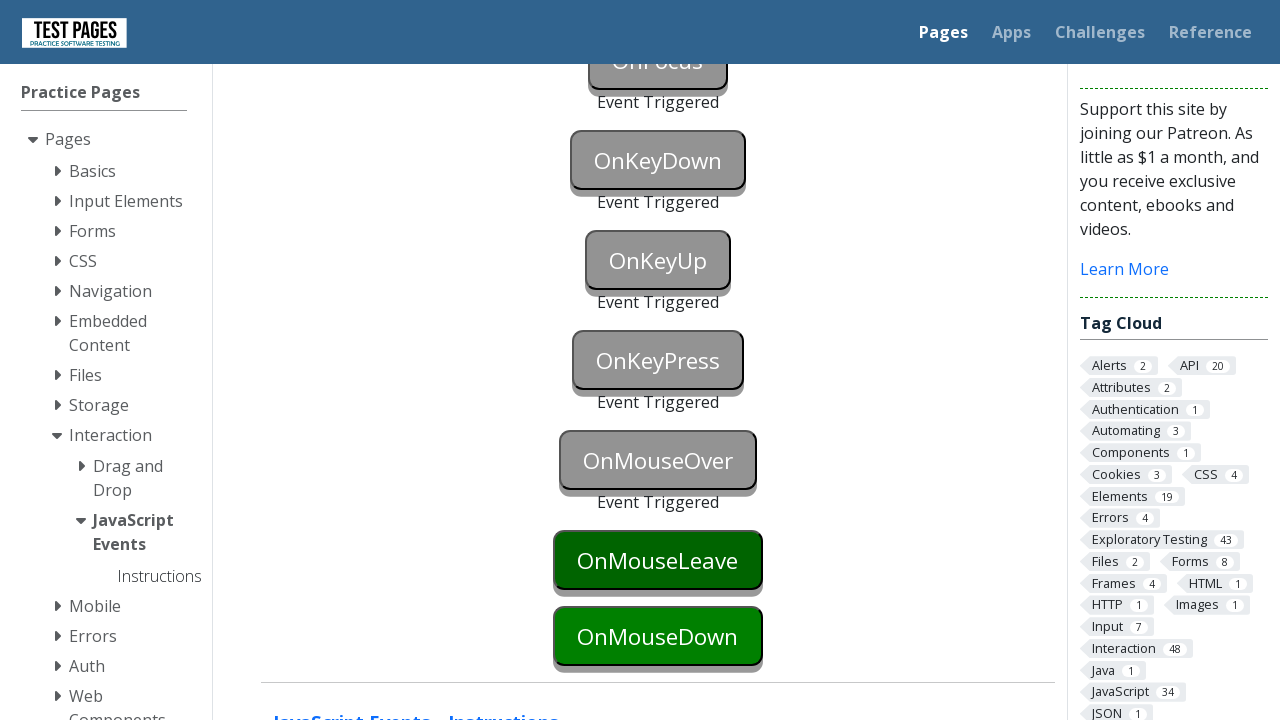

Waited 1 second after onMouseLeave hover
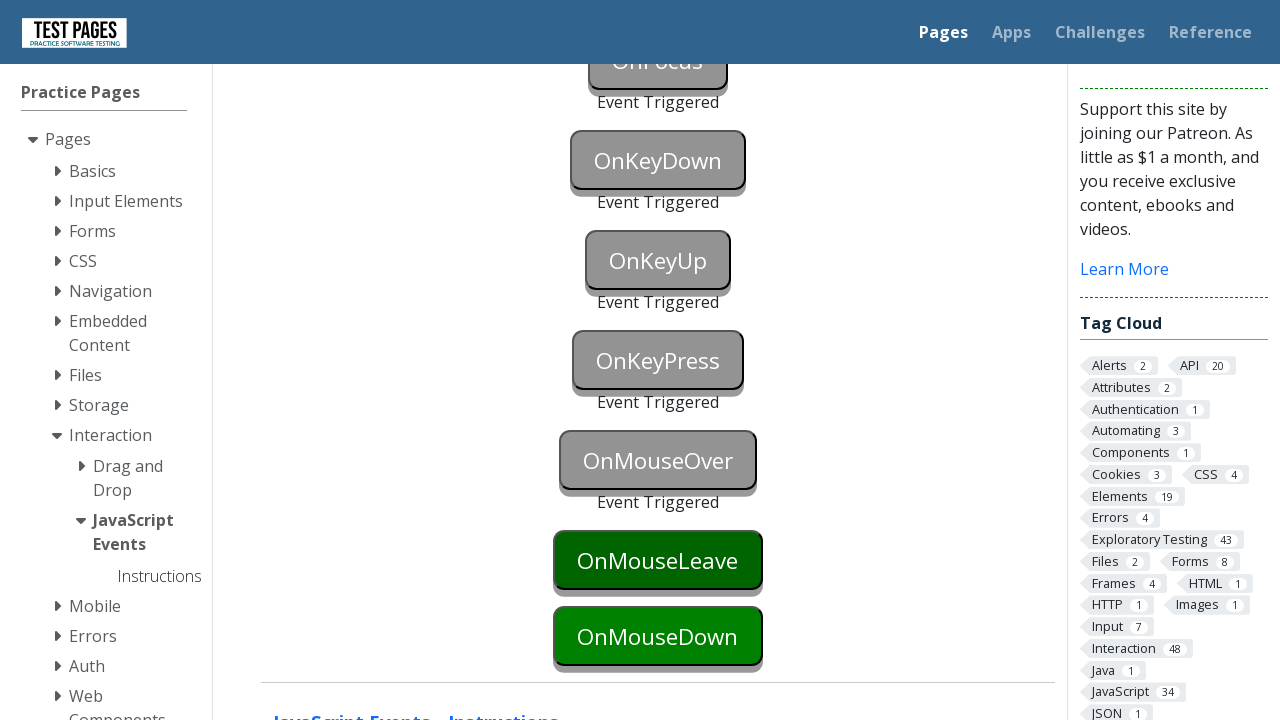

Clicked onMouseDown button (first click) at (658, 636) on #onmousedown
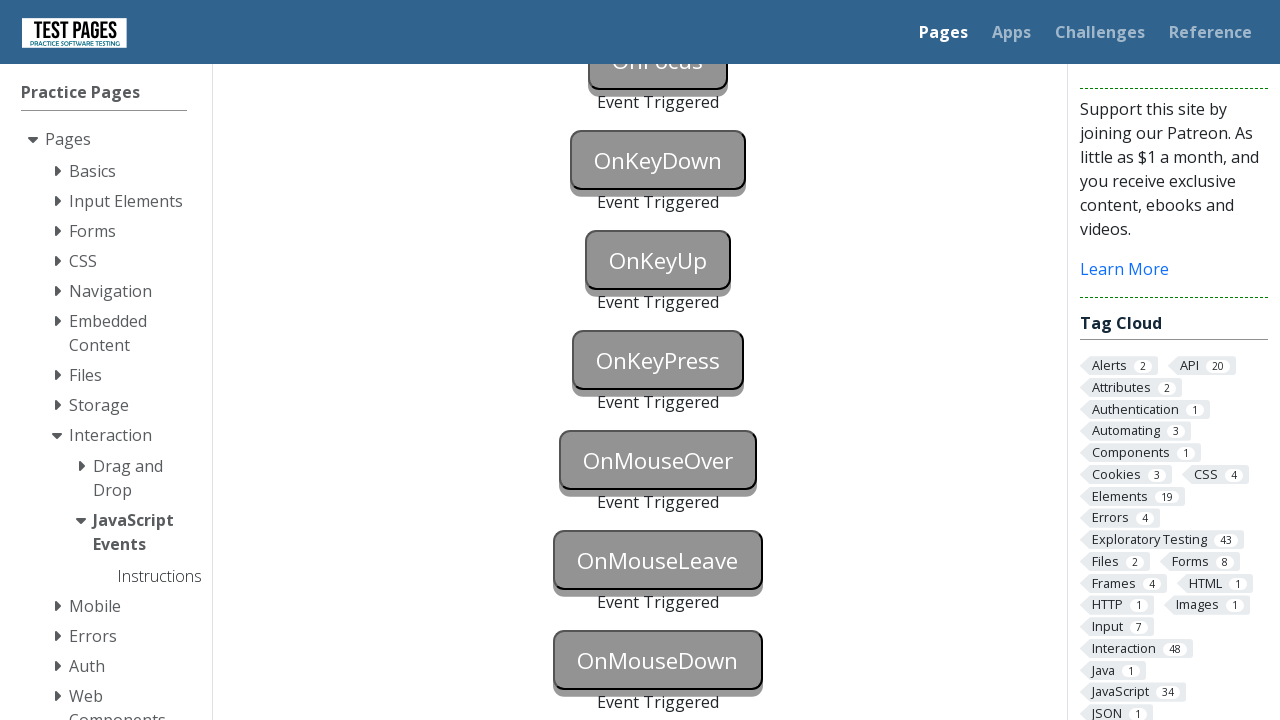

Clicked onMouseDown button (second click) at (658, 660) on #onmousedown
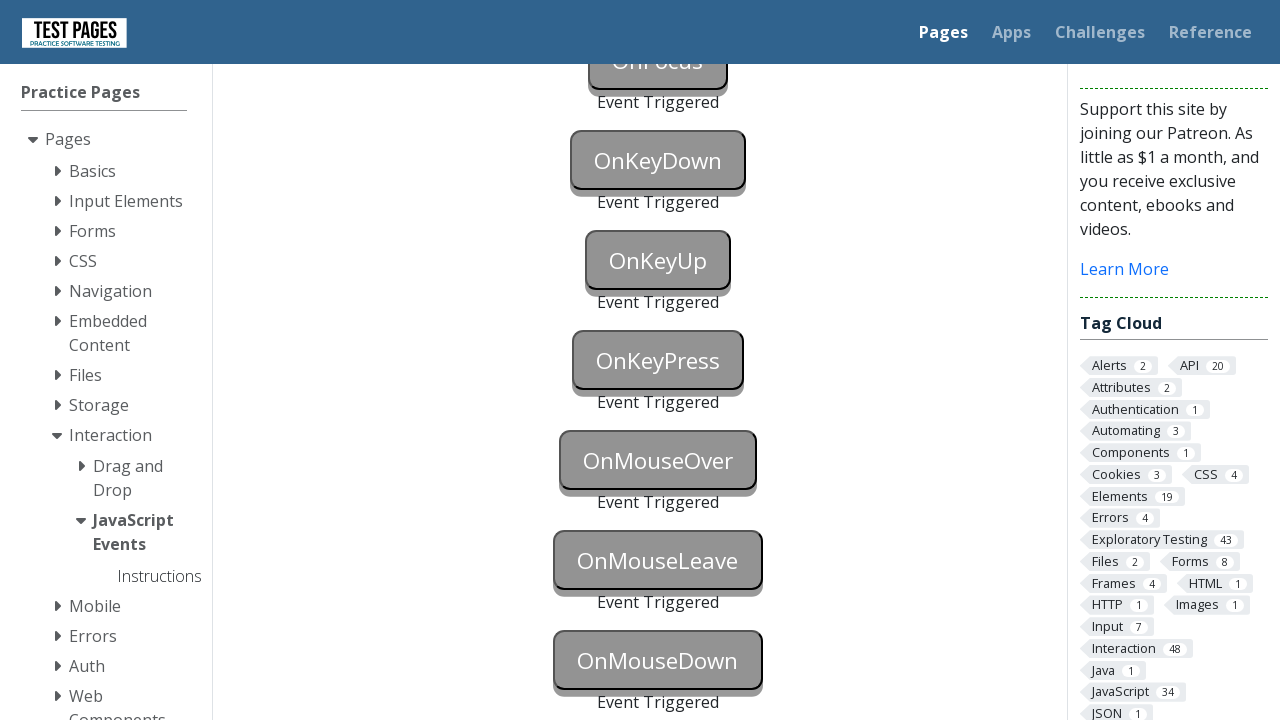

Located all 'Event Triggered' elements
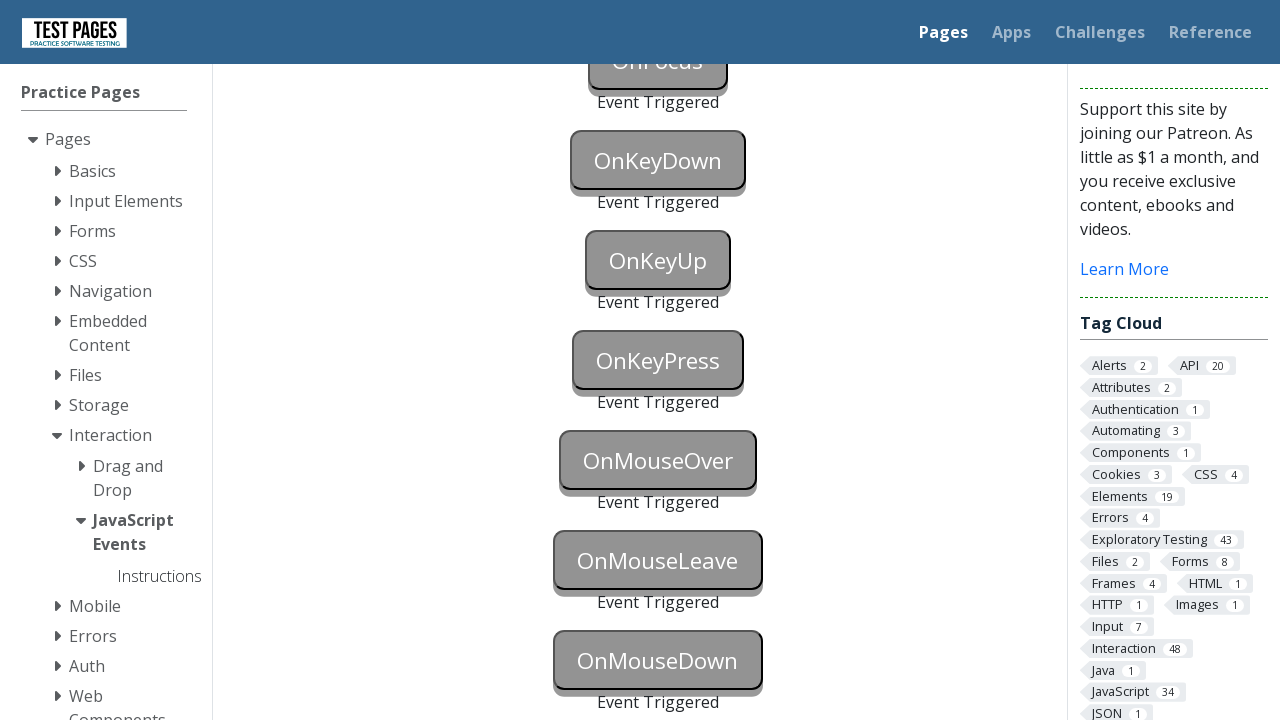

Verified that all 11 events were triggered
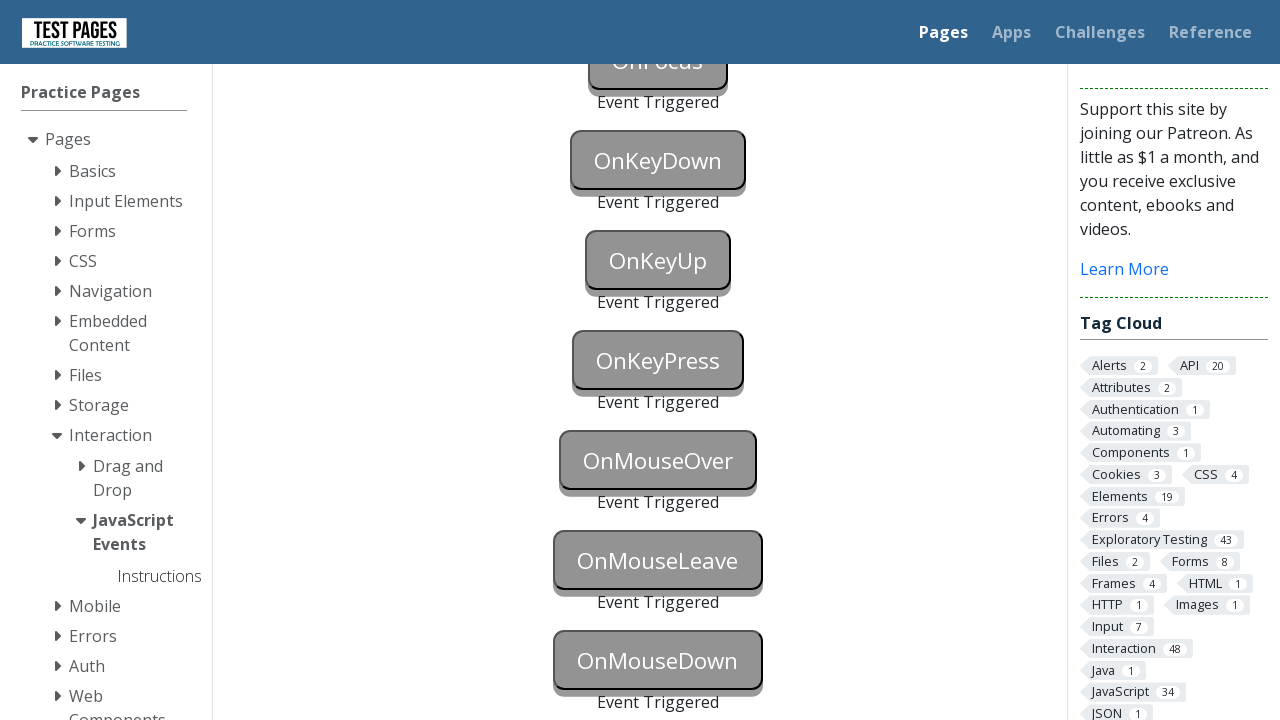

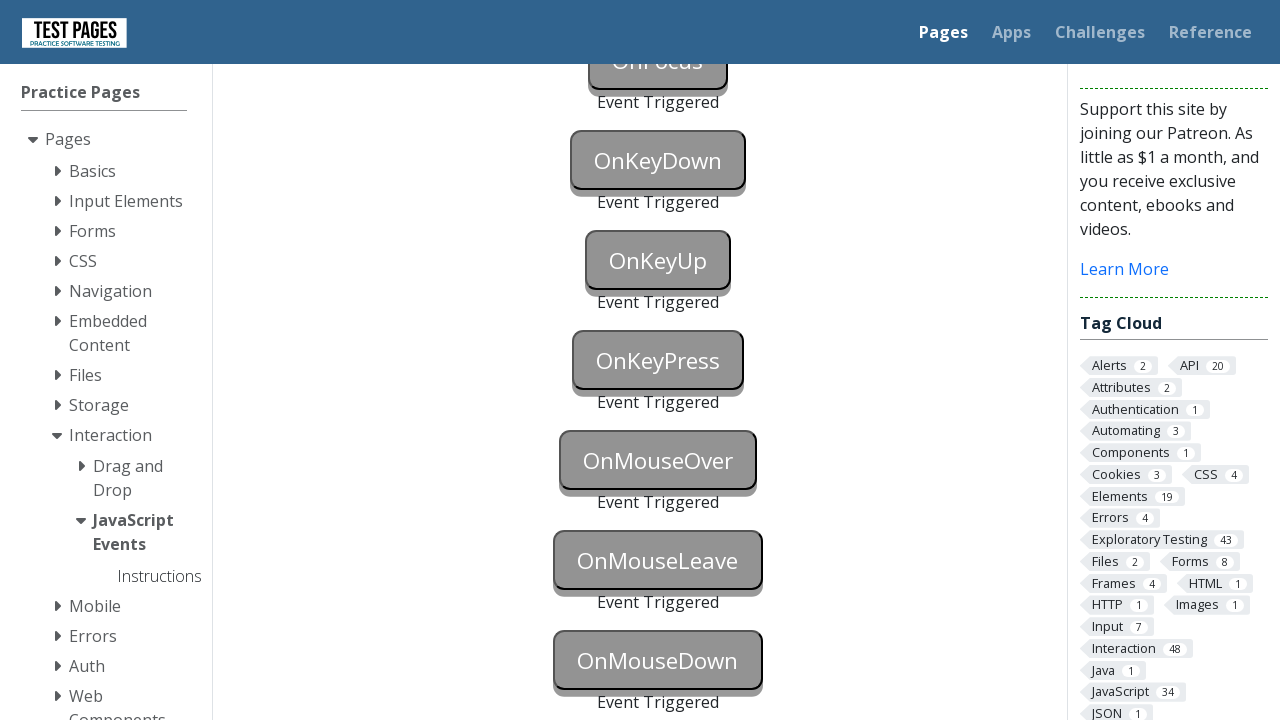